Tests opening footer navigation links in new browser tabs by iterating through footer link elements and using keyboard shortcuts to open each in a new tab

Starting URL: http://www.qaclickacademy.com/practice.php

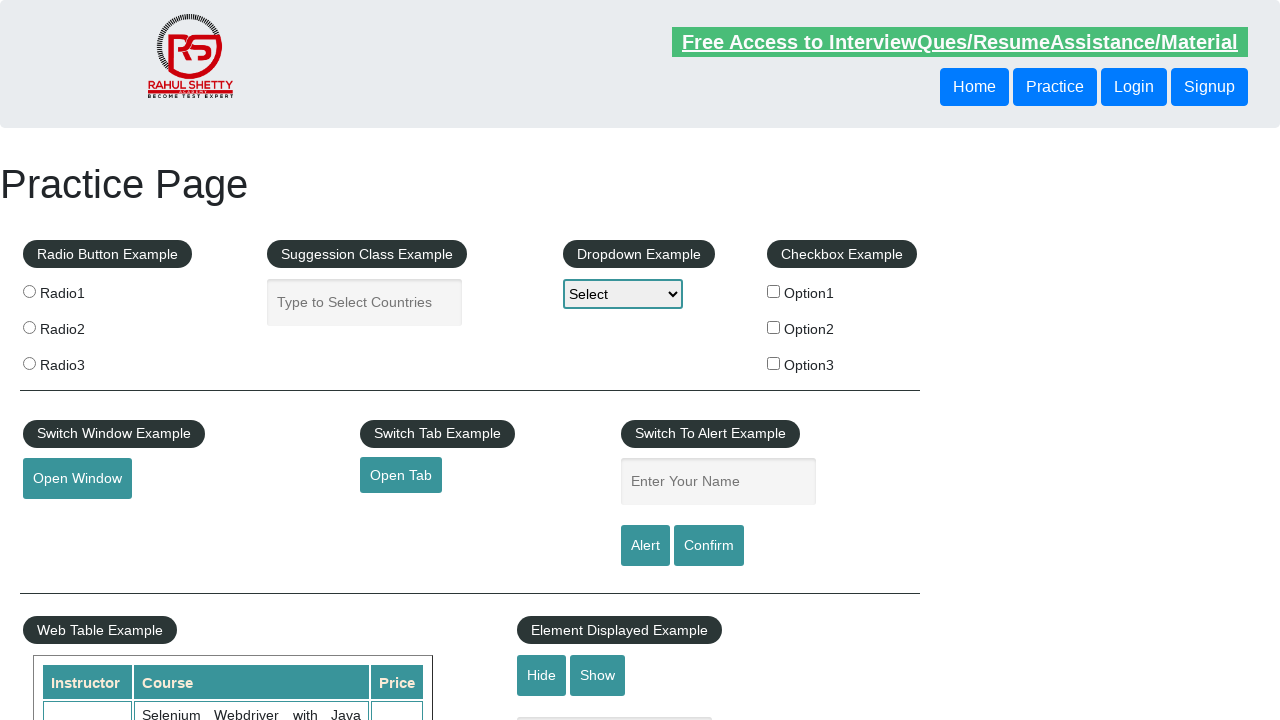

Waited for footer element #gf-BIG to load
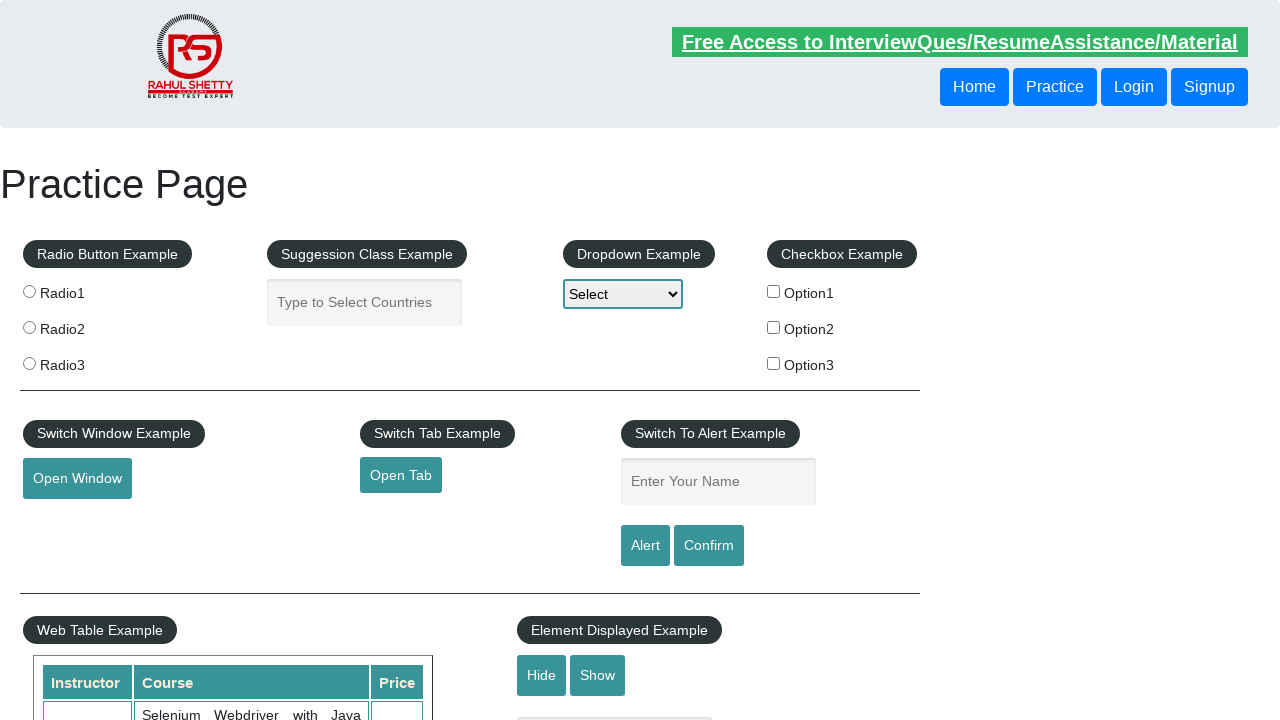

Located footer element #gf-BIG
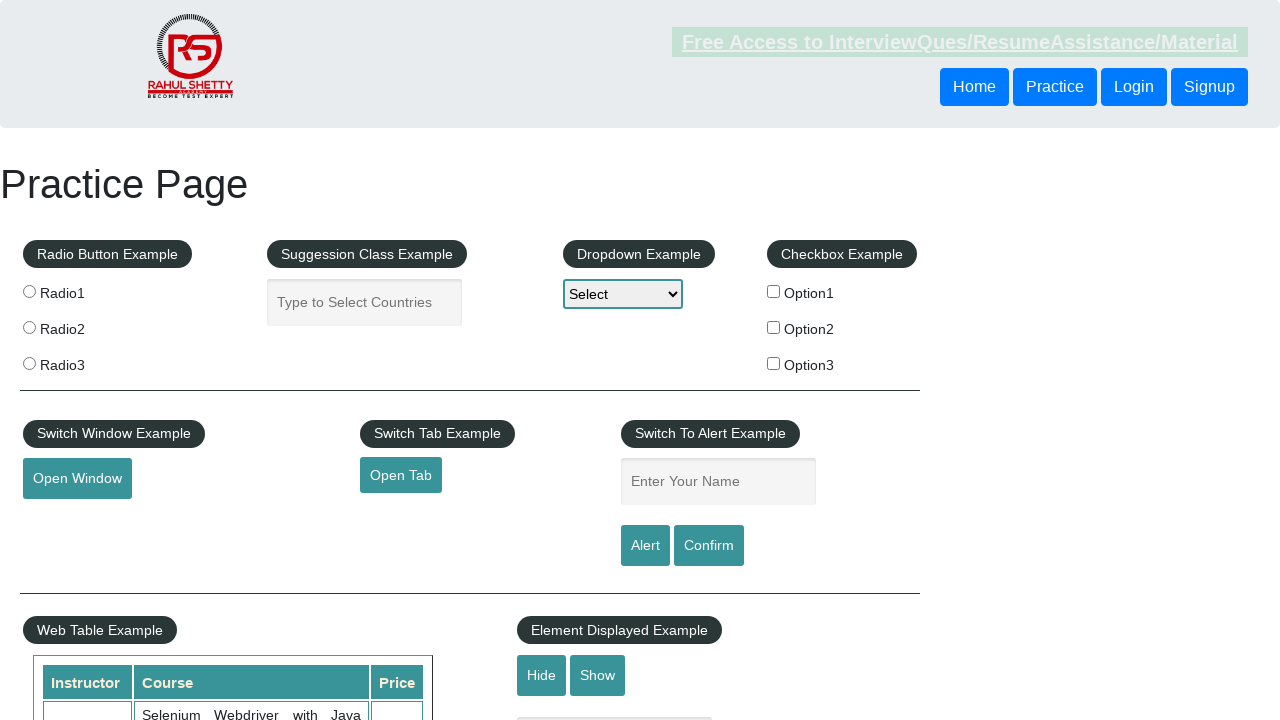

Located all links in footer element
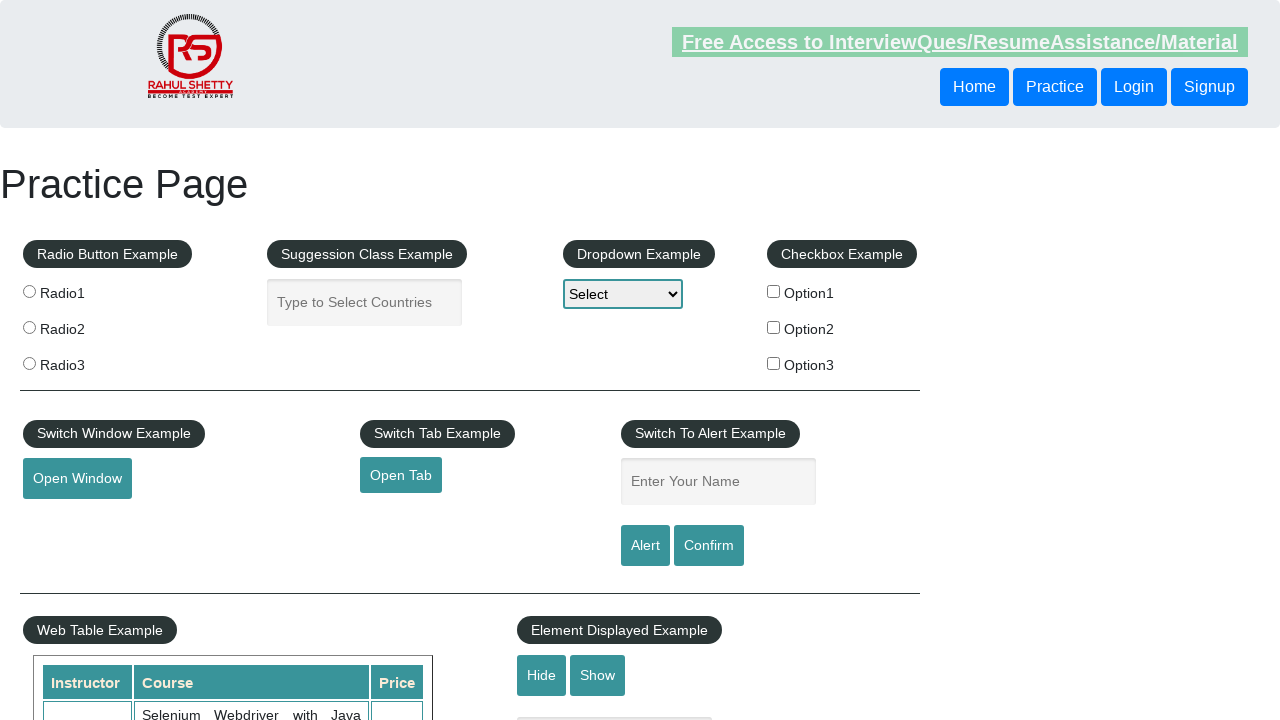

Found 20 footer links
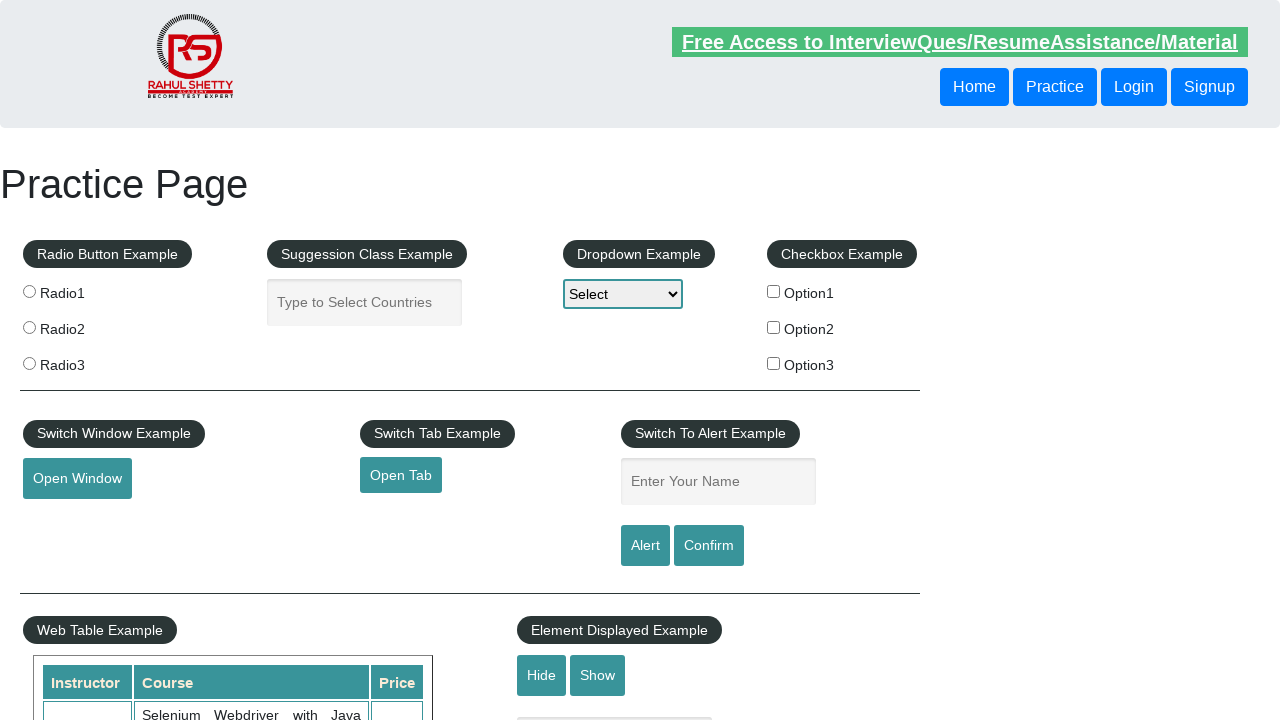

Located footer link at index 1
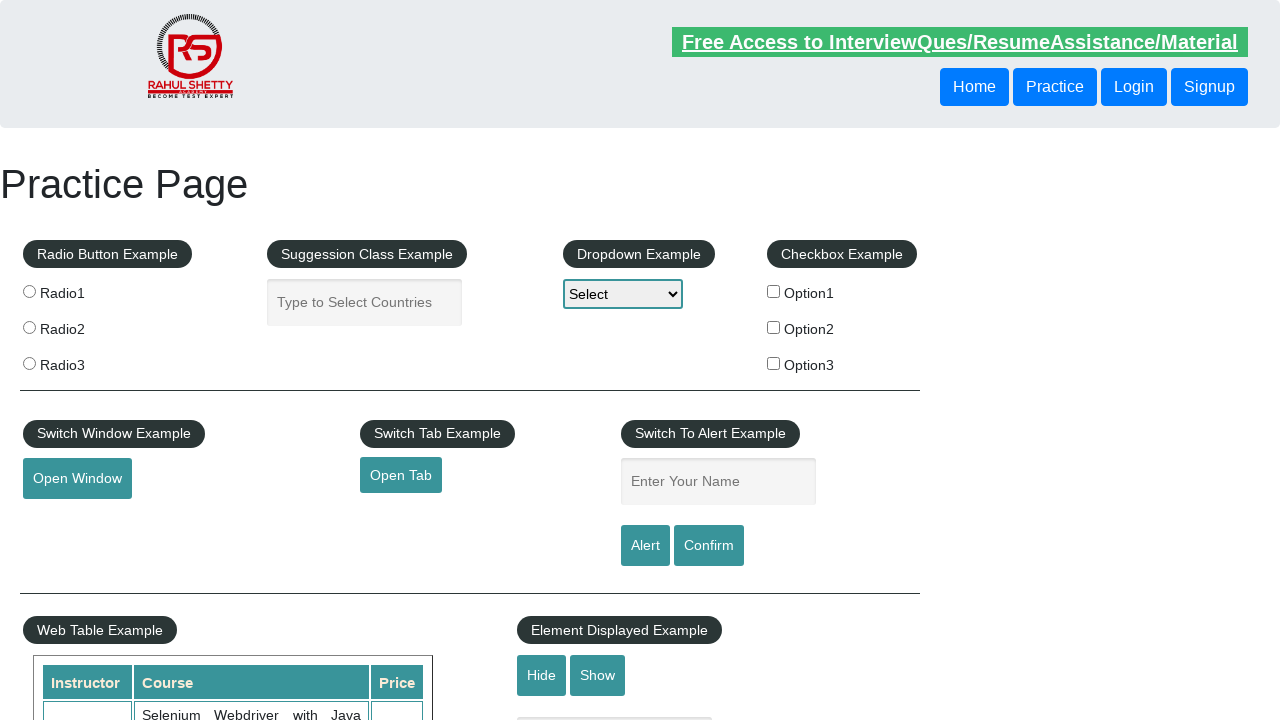

Opened footer link 1 in new tab using Ctrl+Enter on #gf-BIG >> a >> nth=1
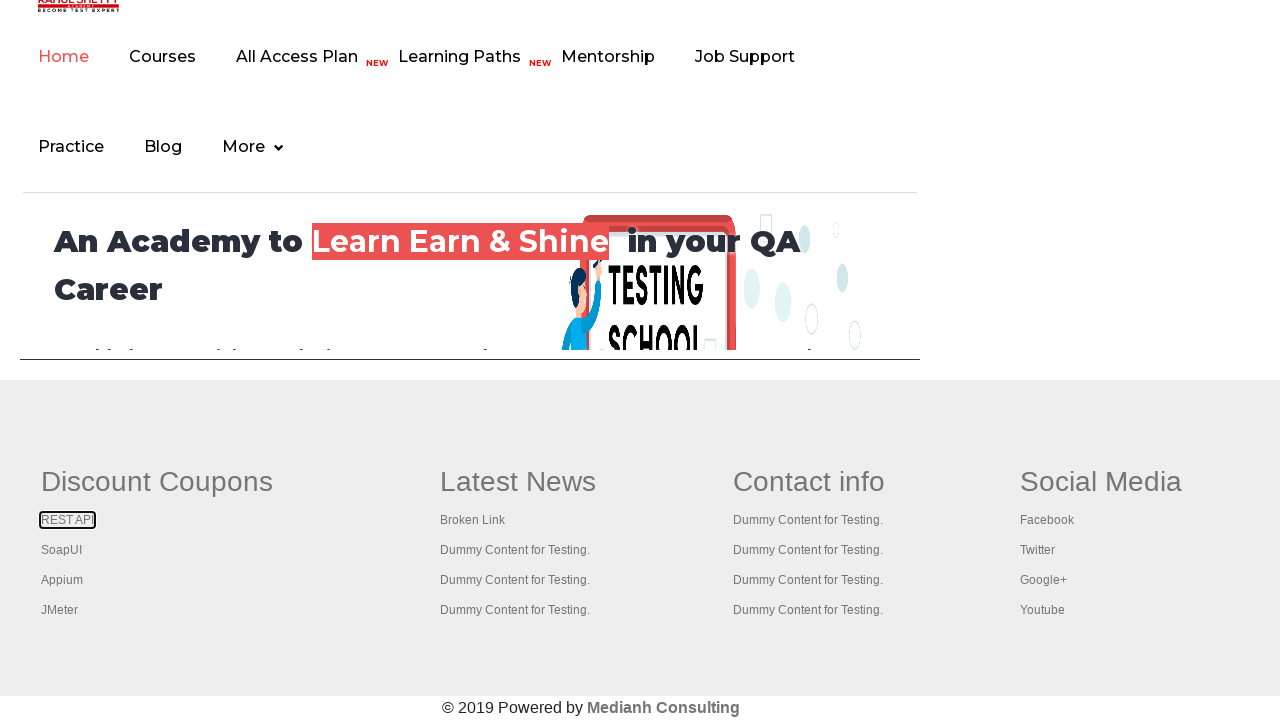

Waited 2 seconds after opening link 1
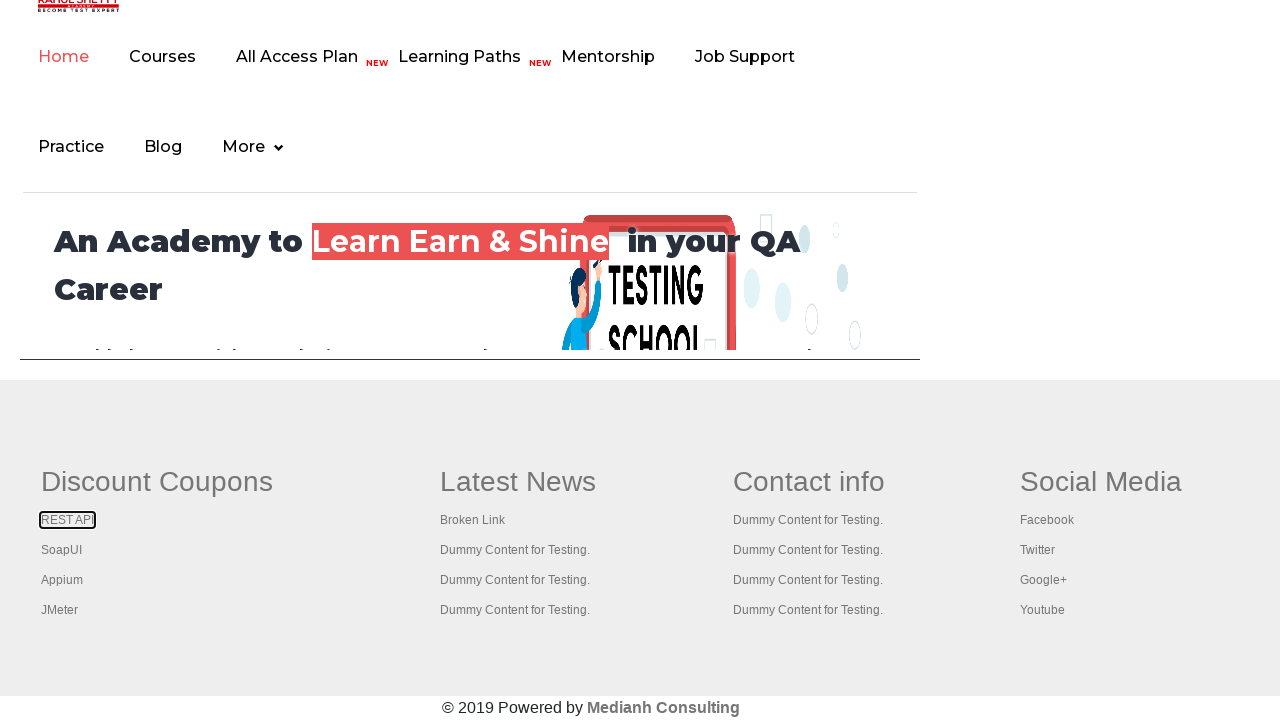

Located footer link at index 2
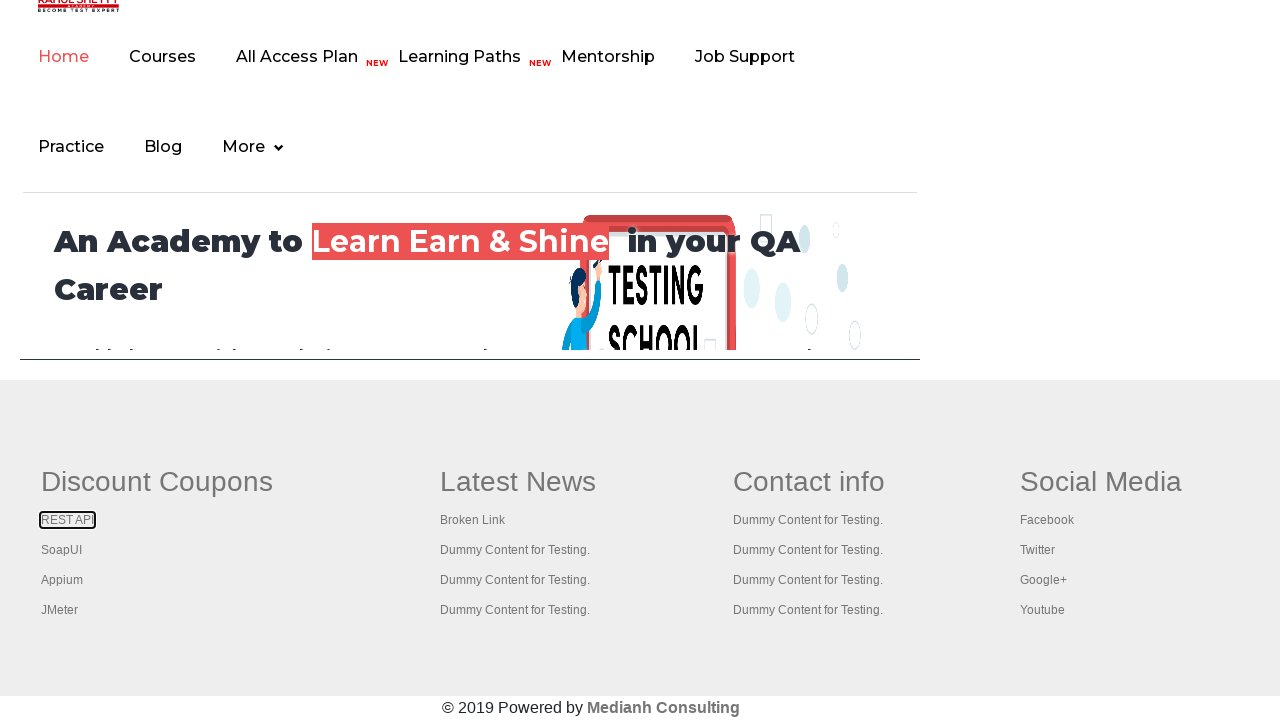

Opened footer link 2 in new tab using Ctrl+Enter on #gf-BIG >> a >> nth=2
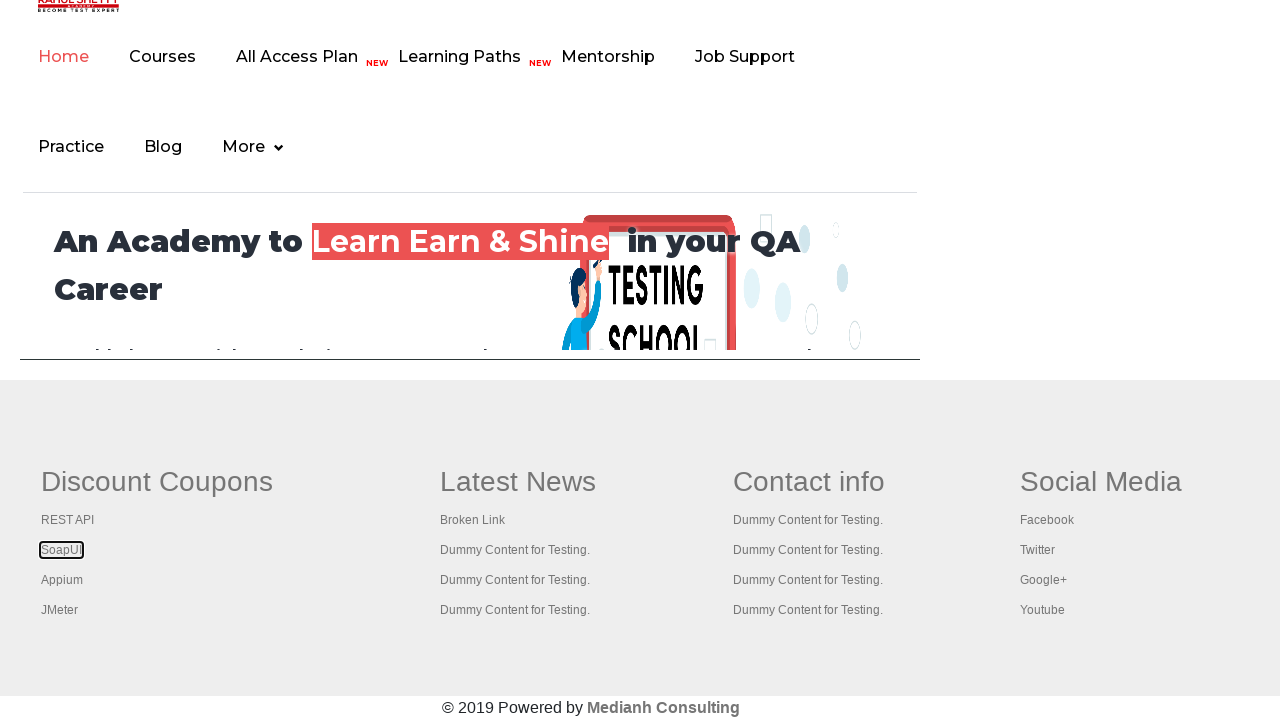

Waited 2 seconds after opening link 2
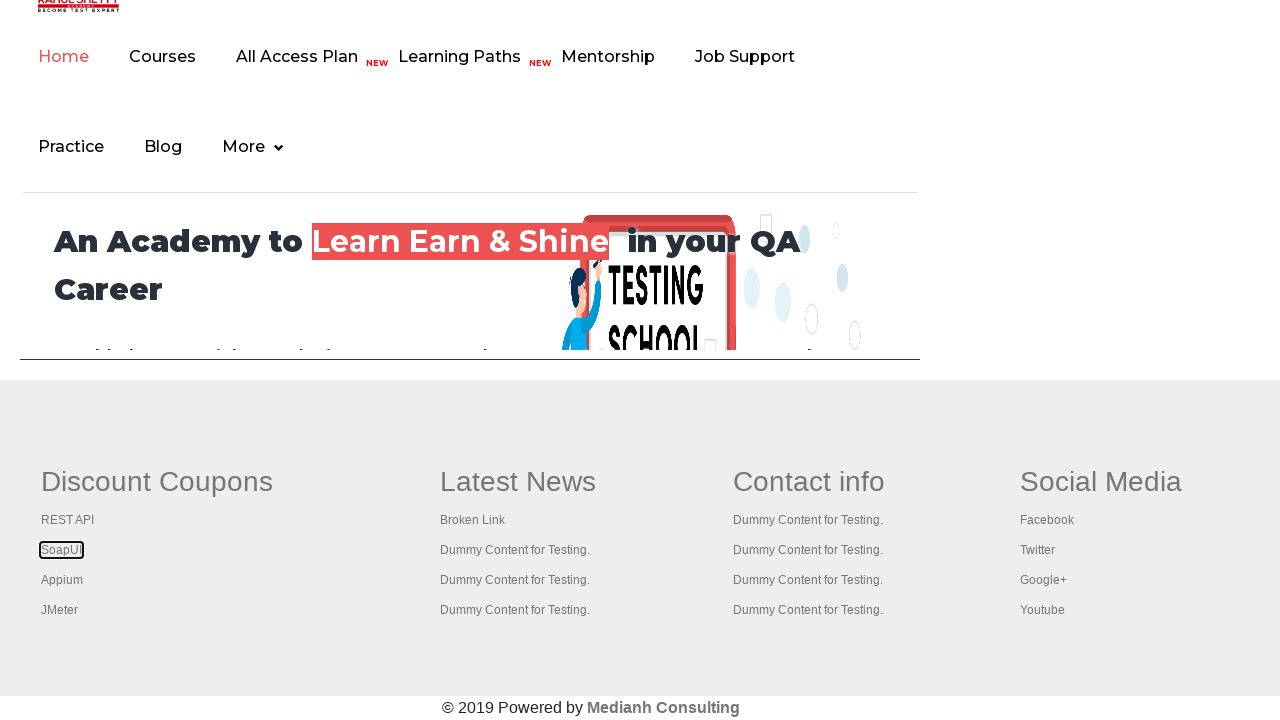

Located footer link at index 3
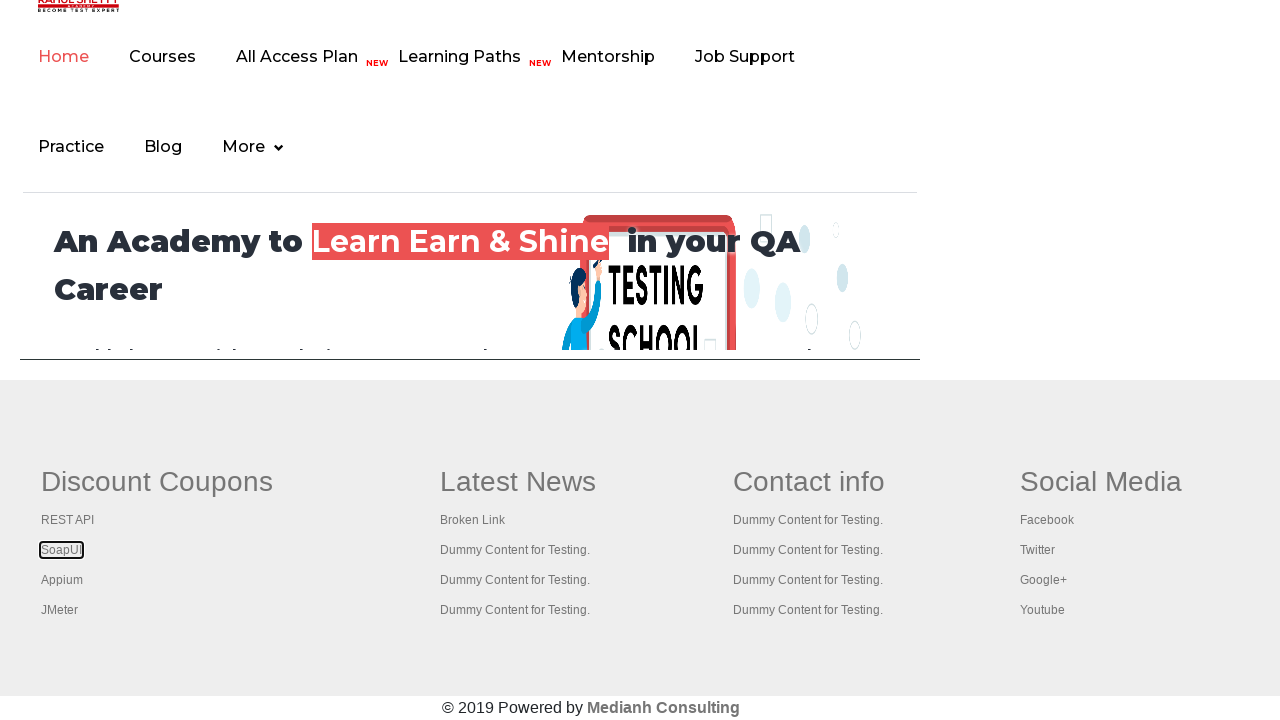

Opened footer link 3 in new tab using Ctrl+Enter on #gf-BIG >> a >> nth=3
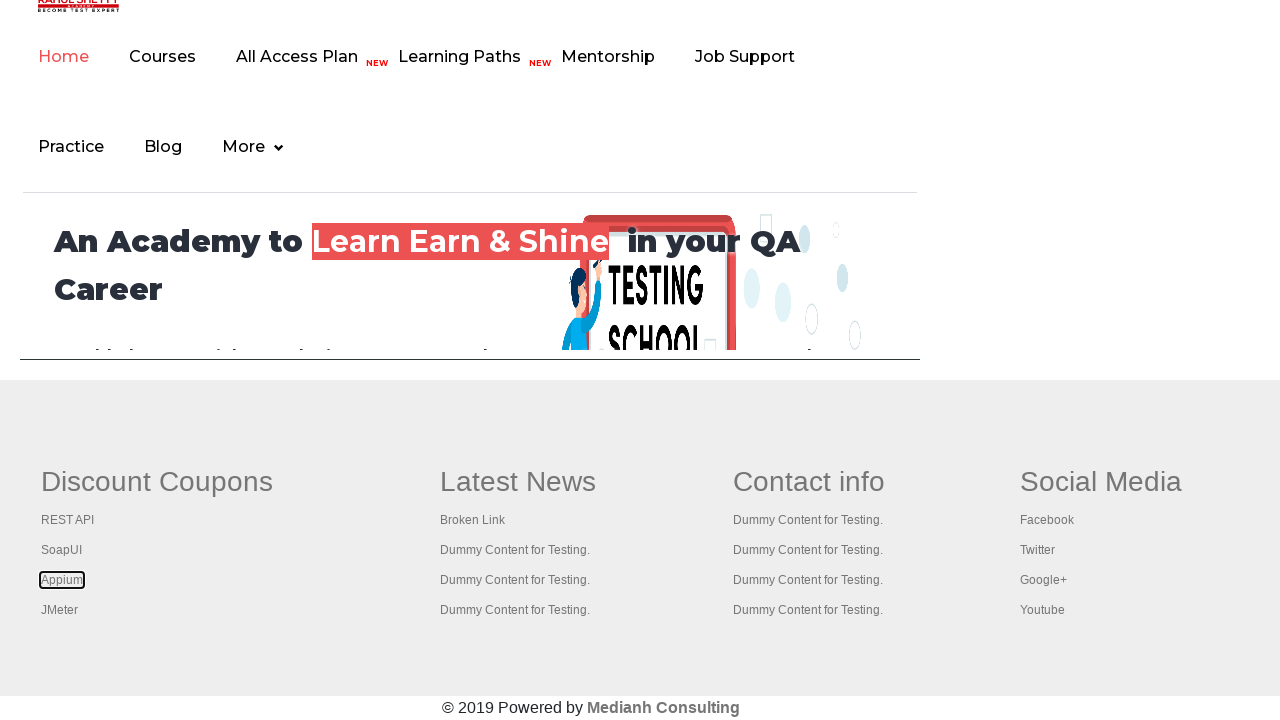

Waited 2 seconds after opening link 3
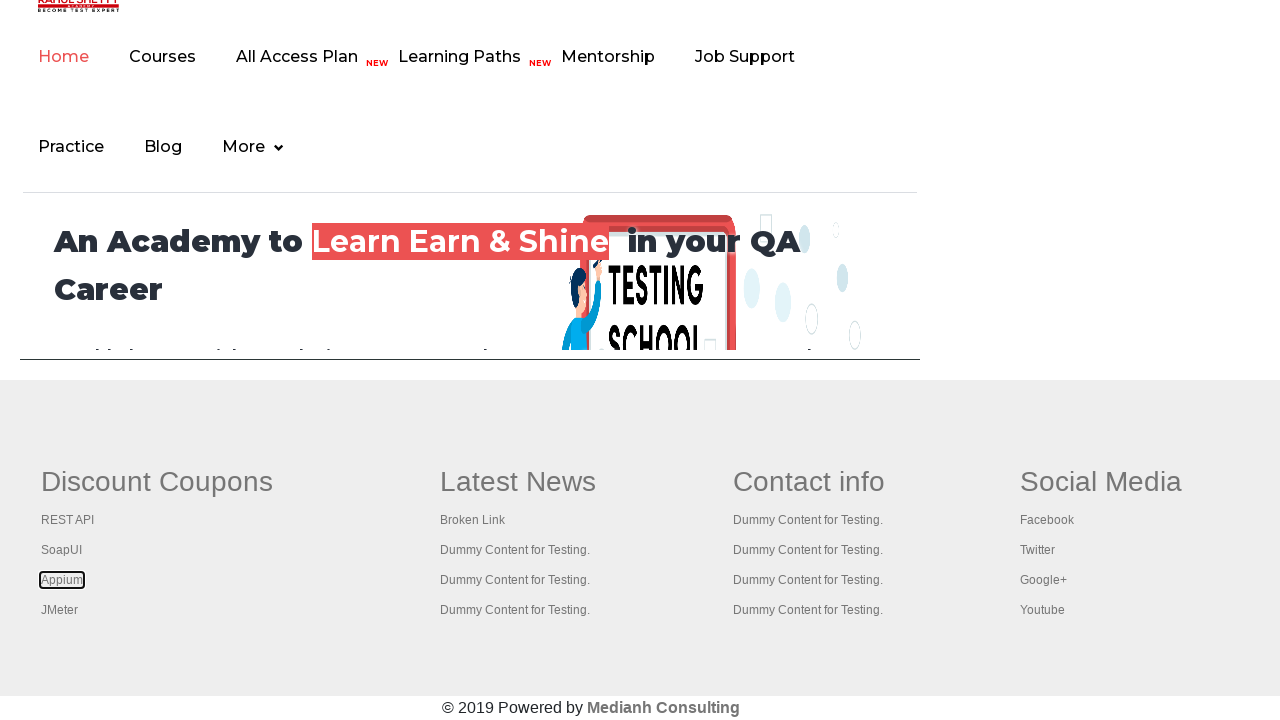

Located footer link at index 4
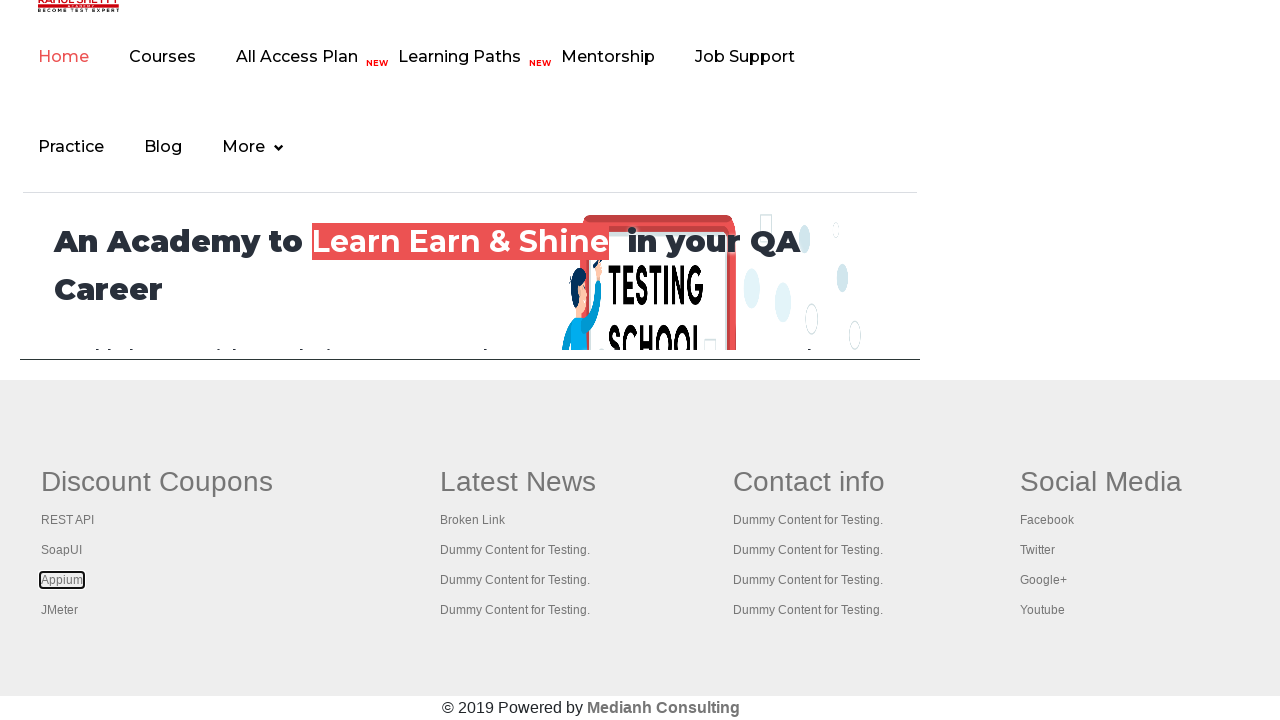

Opened footer link 4 in new tab using Ctrl+Enter on #gf-BIG >> a >> nth=4
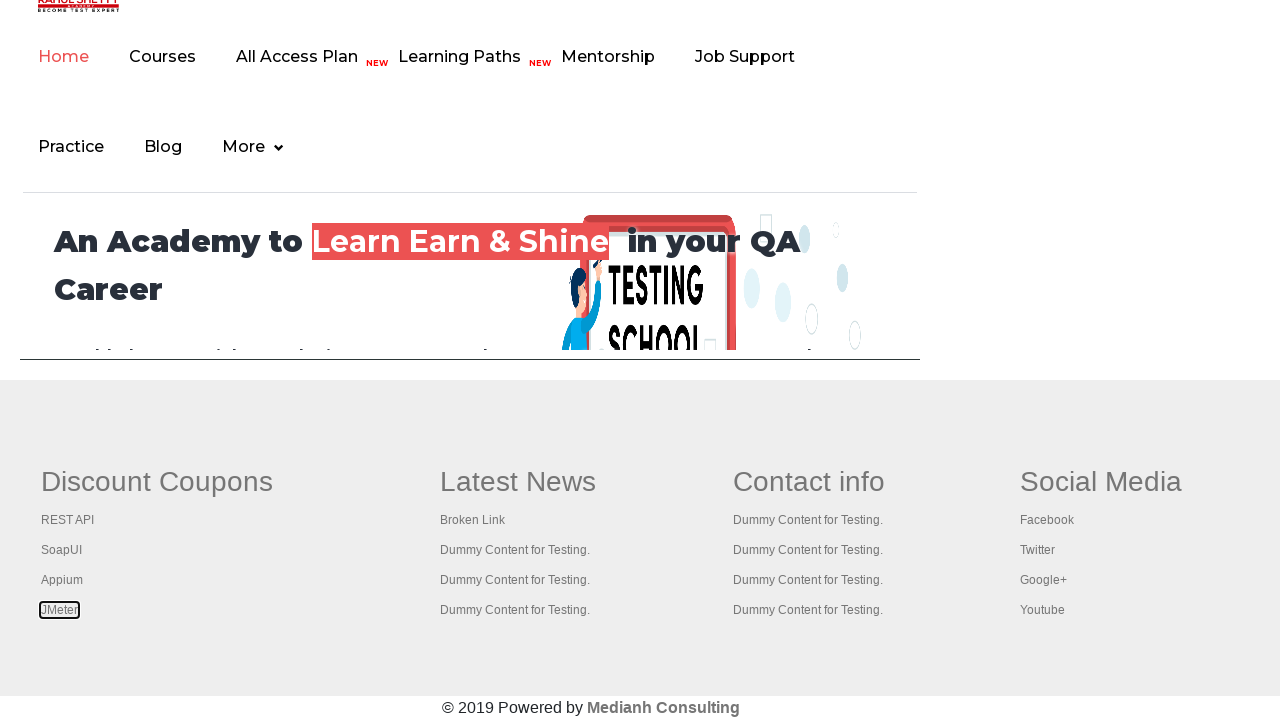

Waited 2 seconds after opening link 4
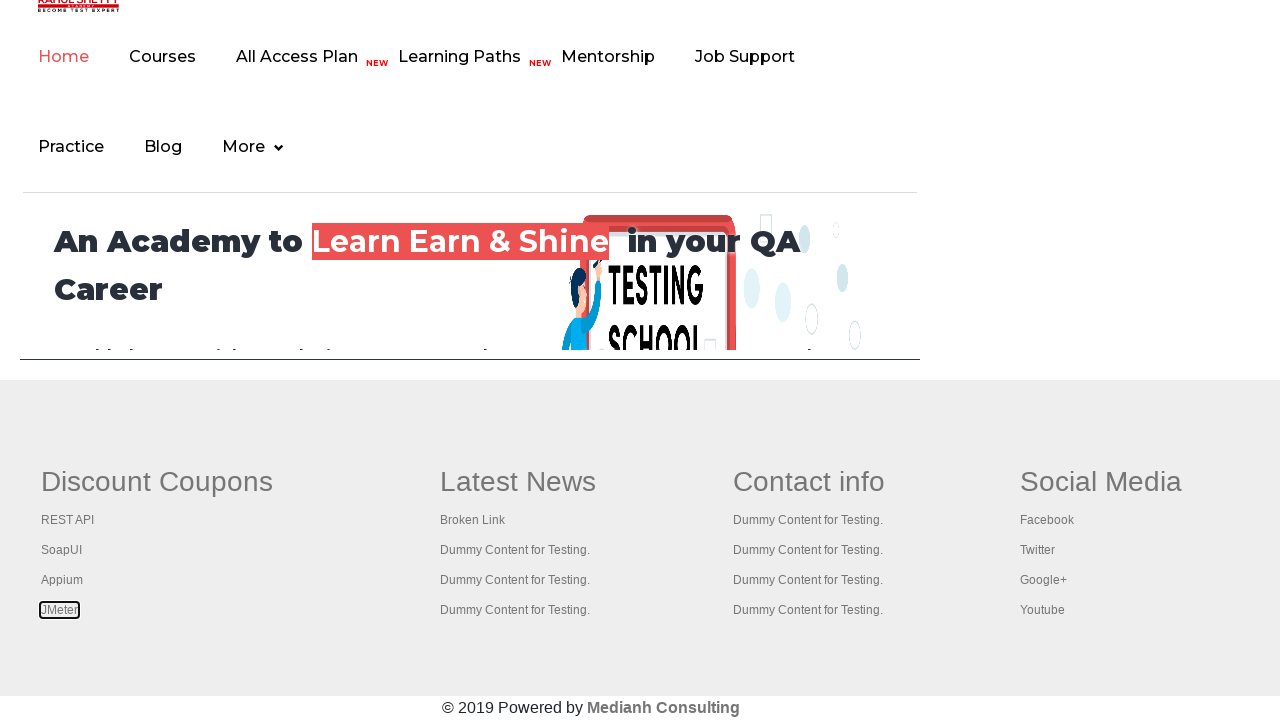

Located footer link at index 5
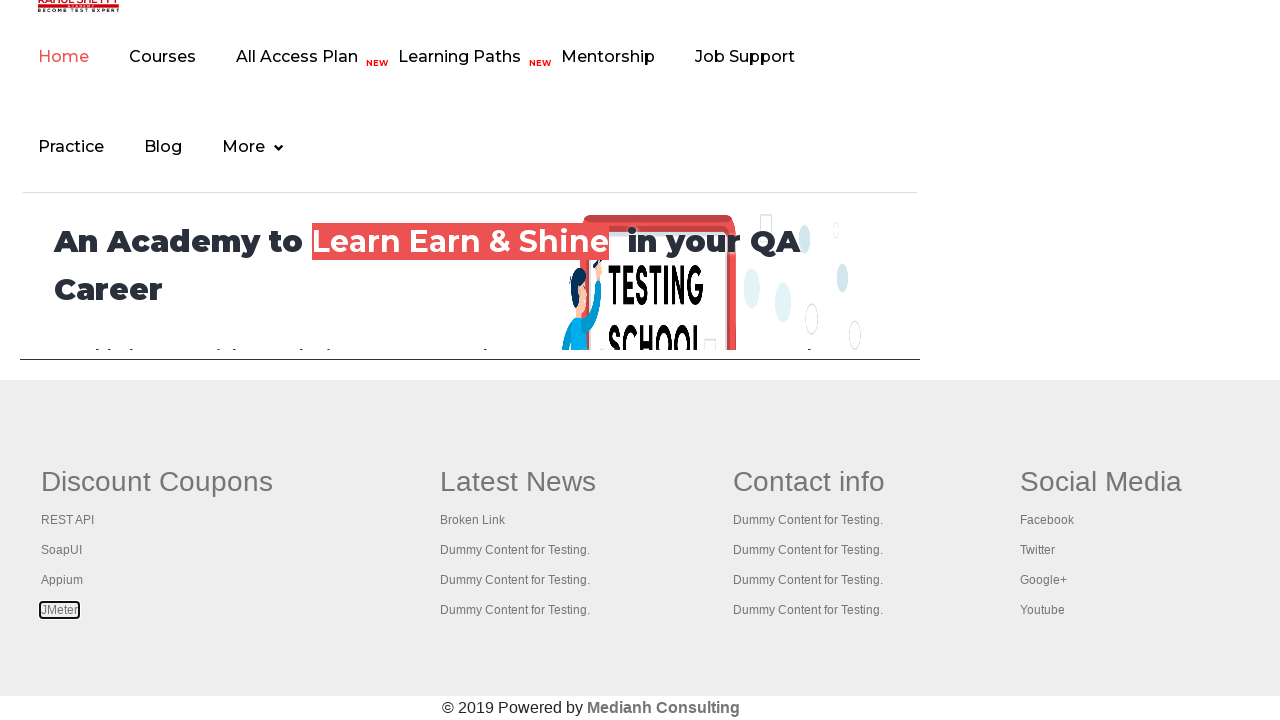

Opened footer link 5 in new tab using Ctrl+Enter on #gf-BIG >> a >> nth=5
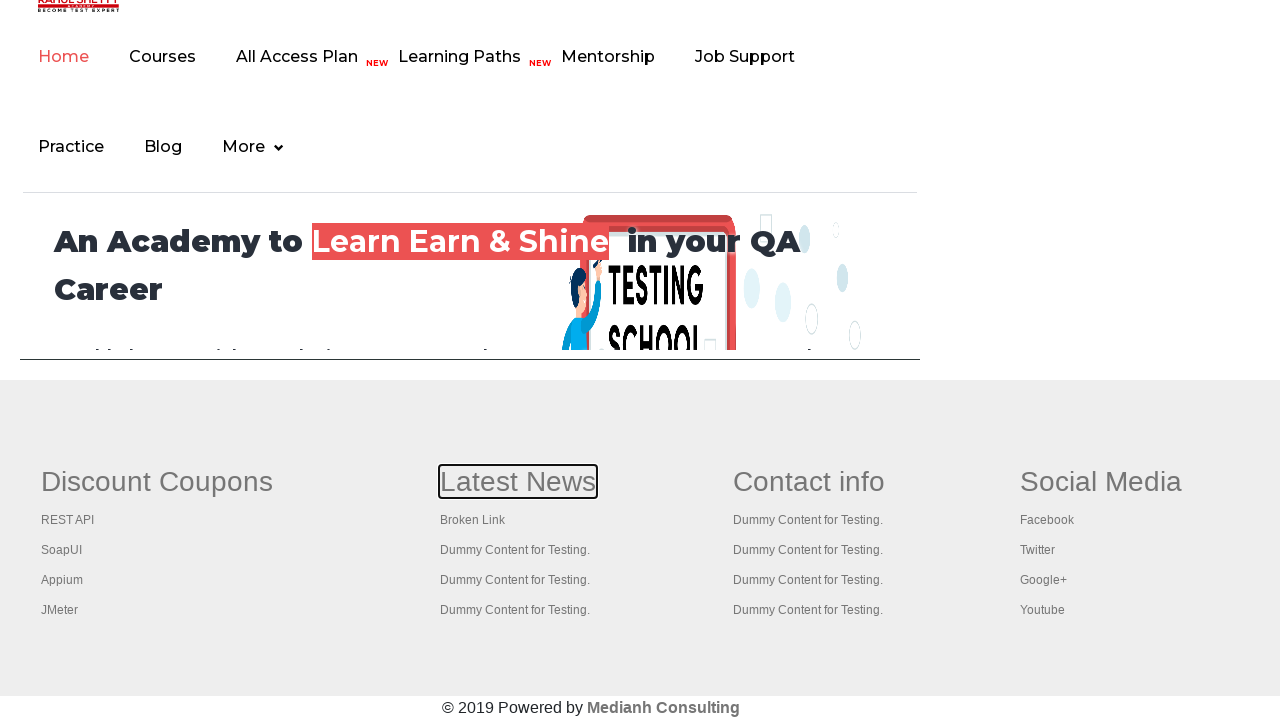

Waited 2 seconds after opening link 5
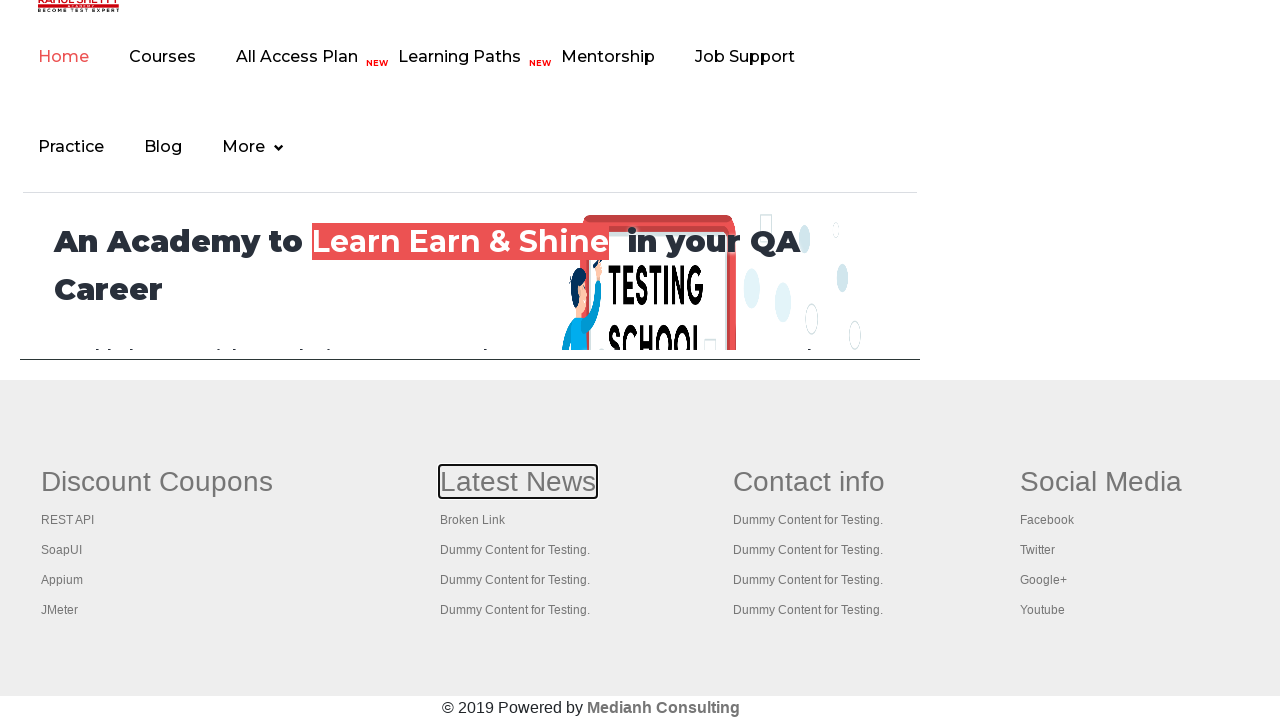

Located footer link at index 6
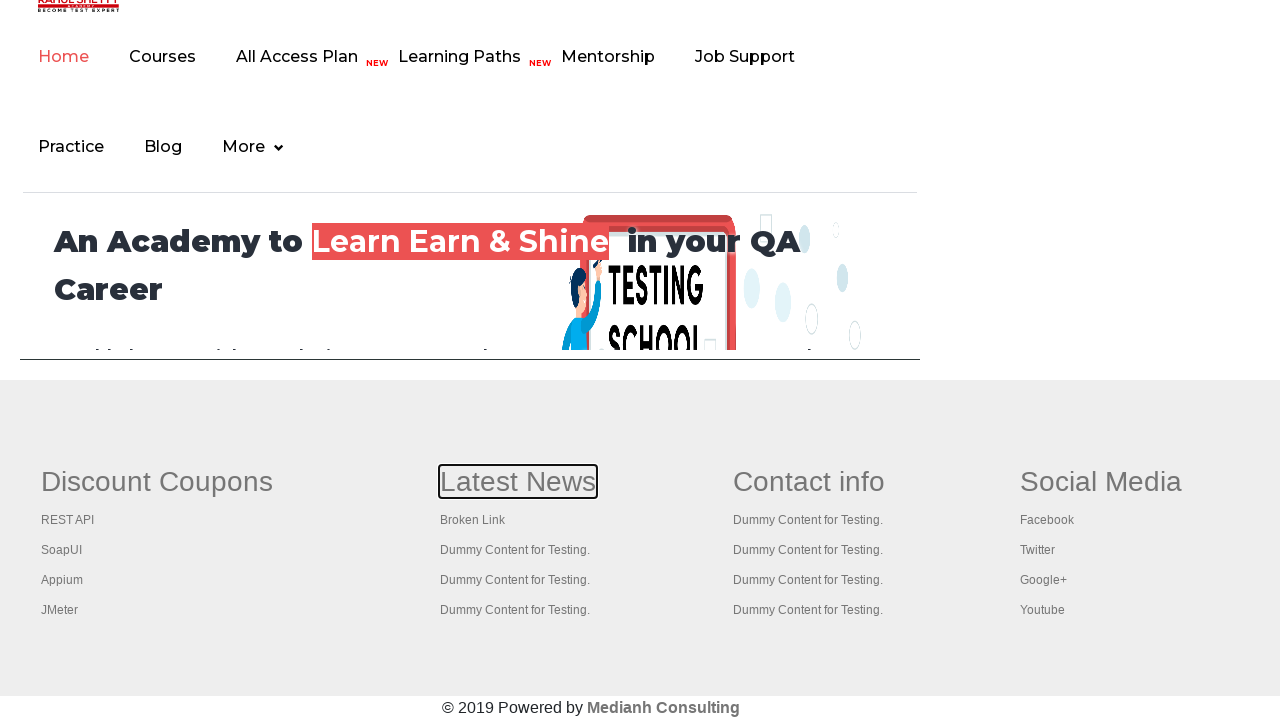

Opened footer link 6 in new tab using Ctrl+Enter on #gf-BIG >> a >> nth=6
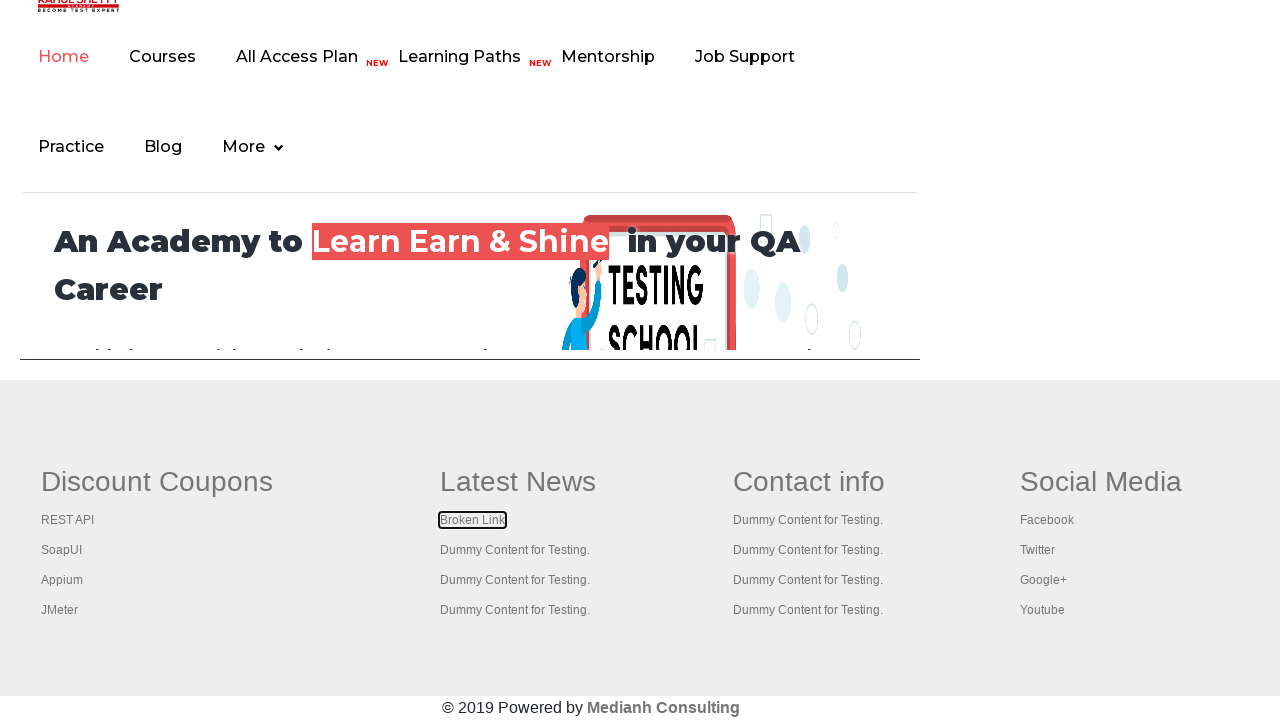

Waited 2 seconds after opening link 6
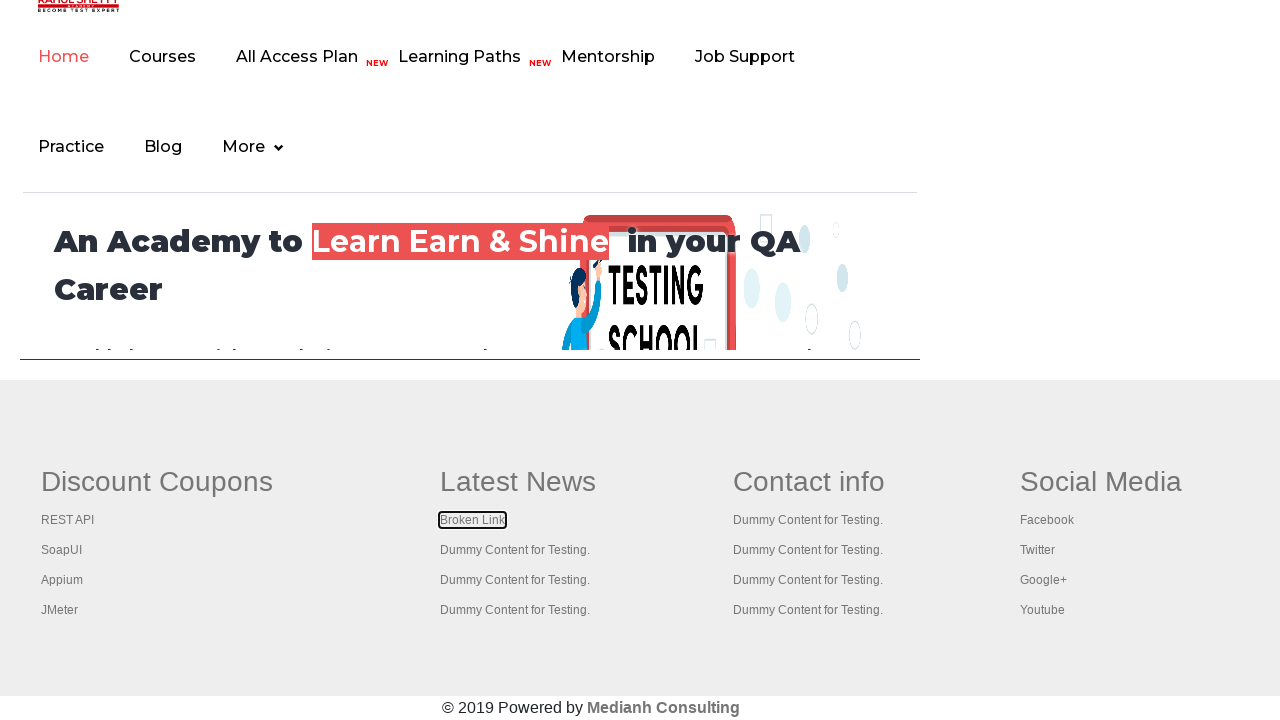

Located footer link at index 7
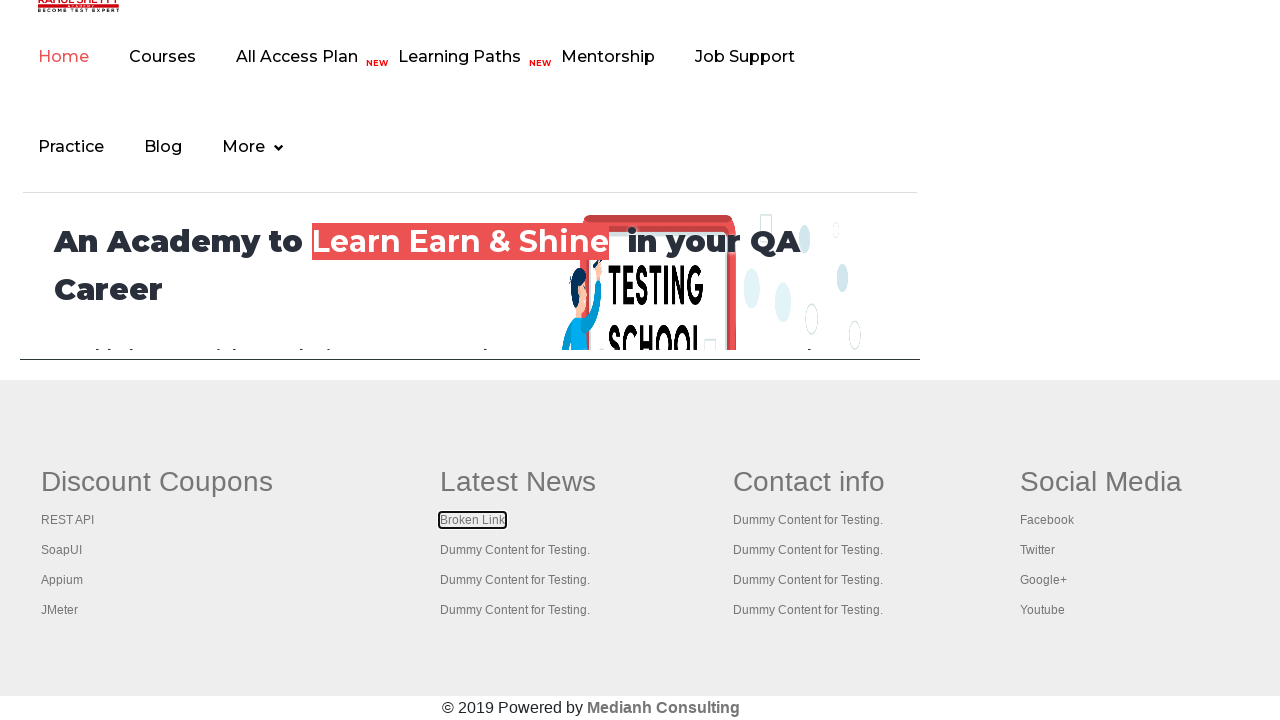

Opened footer link 7 in new tab using Ctrl+Enter on #gf-BIG >> a >> nth=7
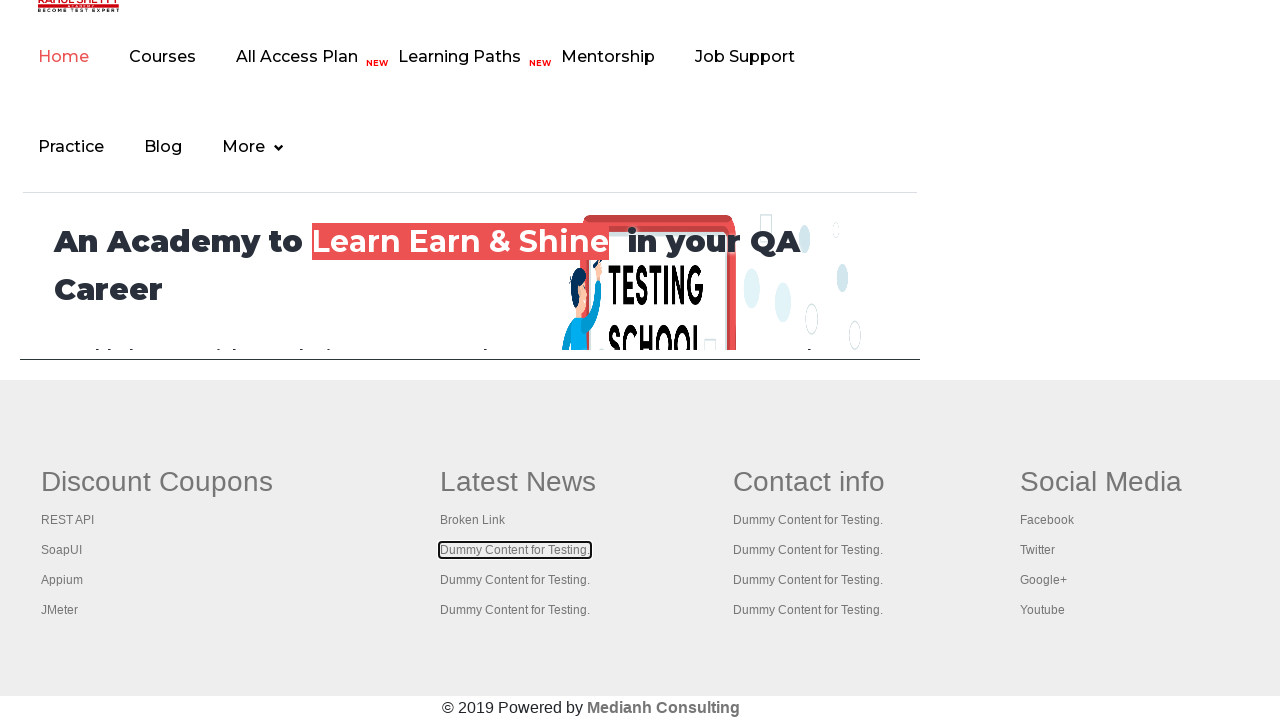

Waited 2 seconds after opening link 7
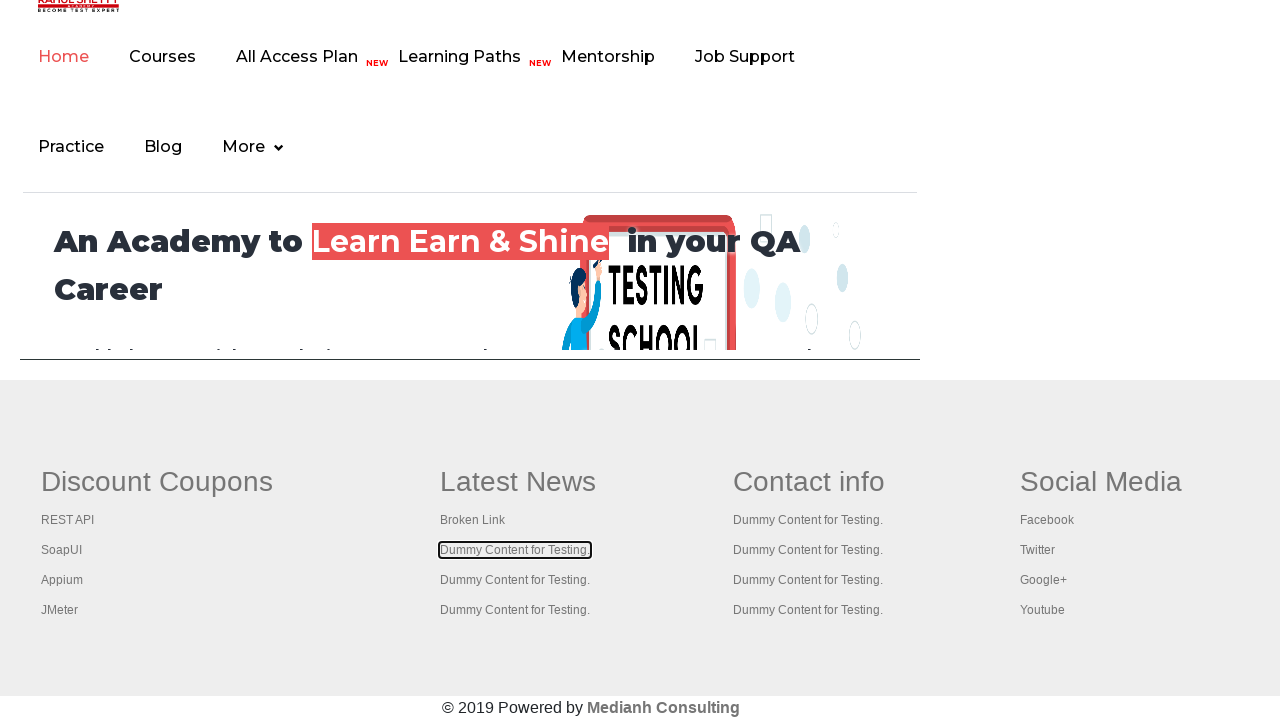

Located footer link at index 8
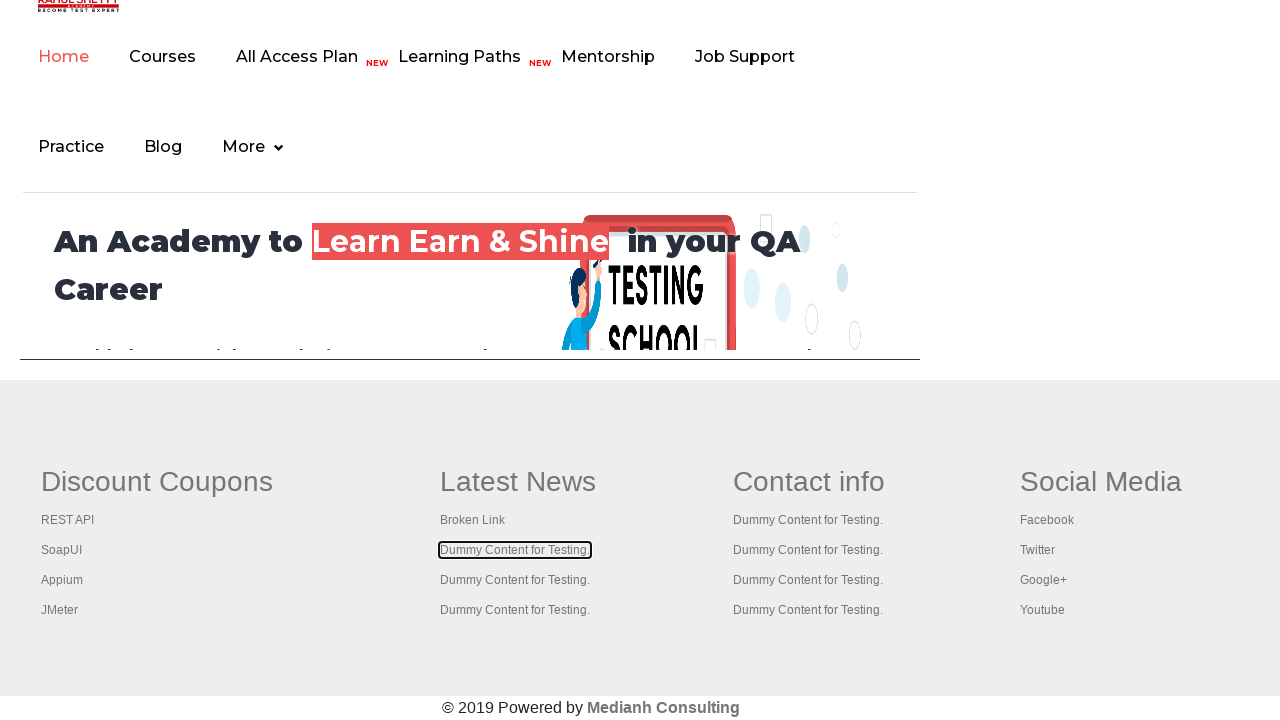

Opened footer link 8 in new tab using Ctrl+Enter on #gf-BIG >> a >> nth=8
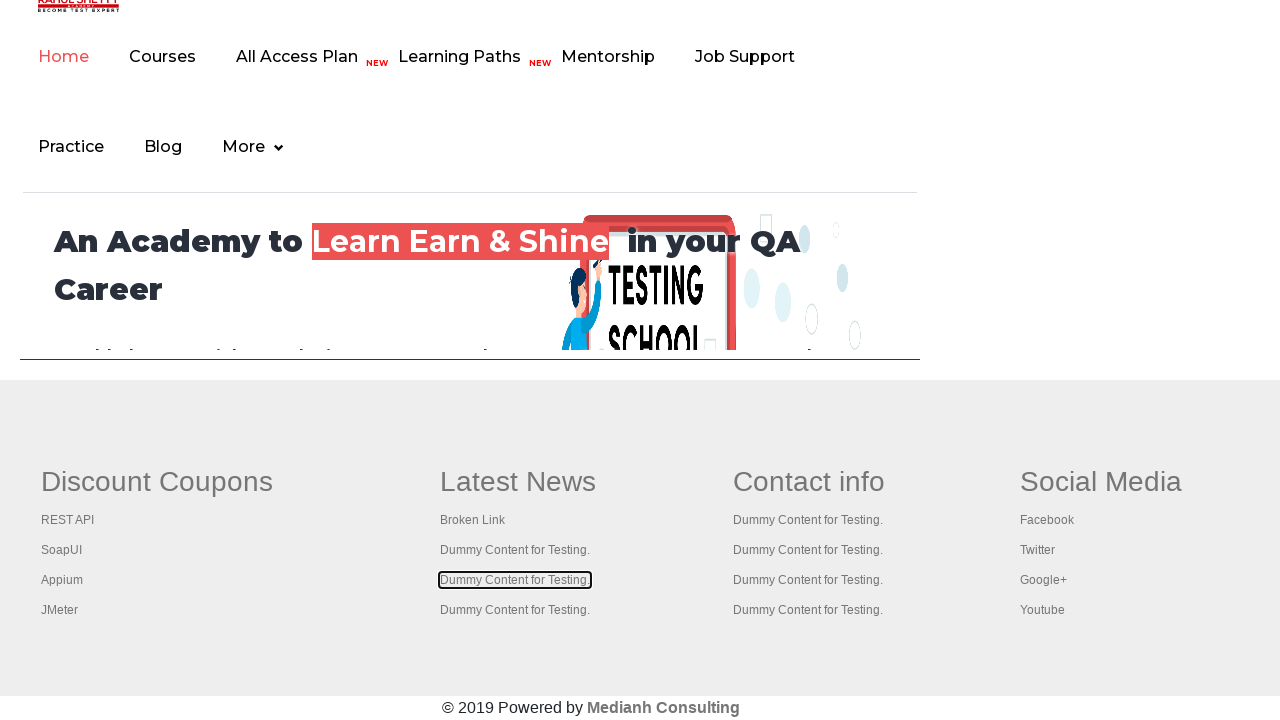

Waited 2 seconds after opening link 8
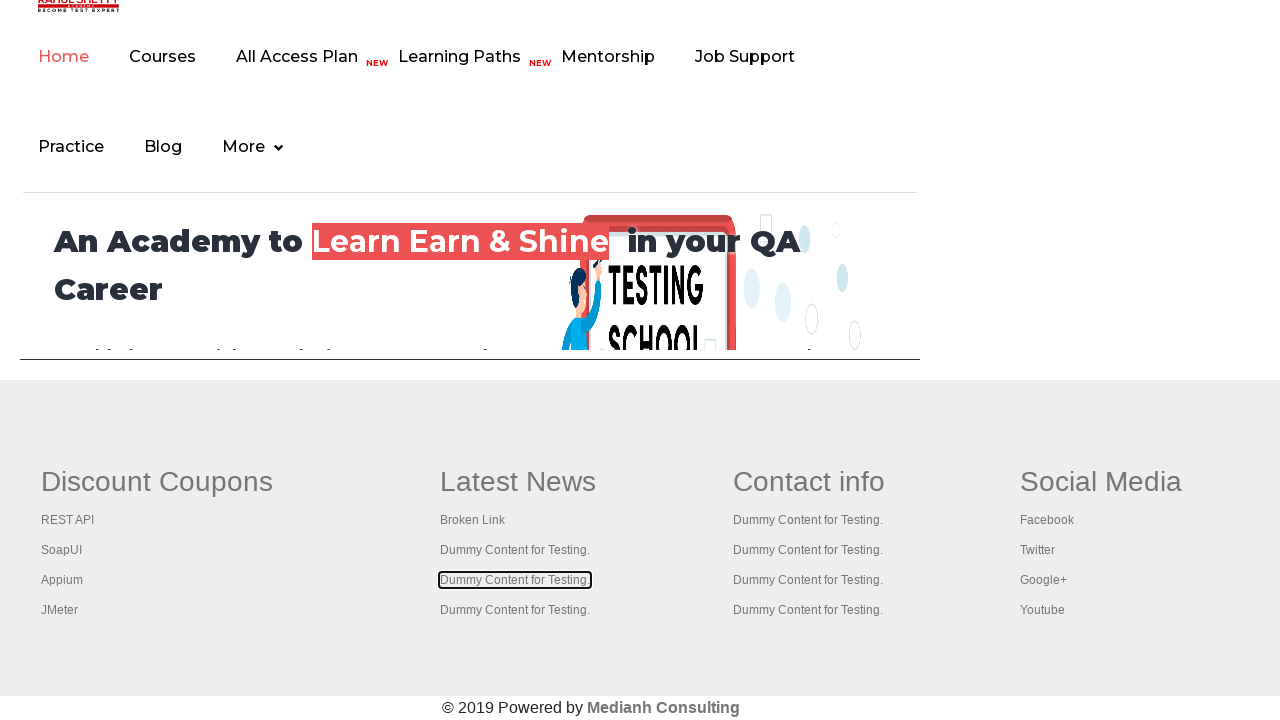

Located footer link at index 9
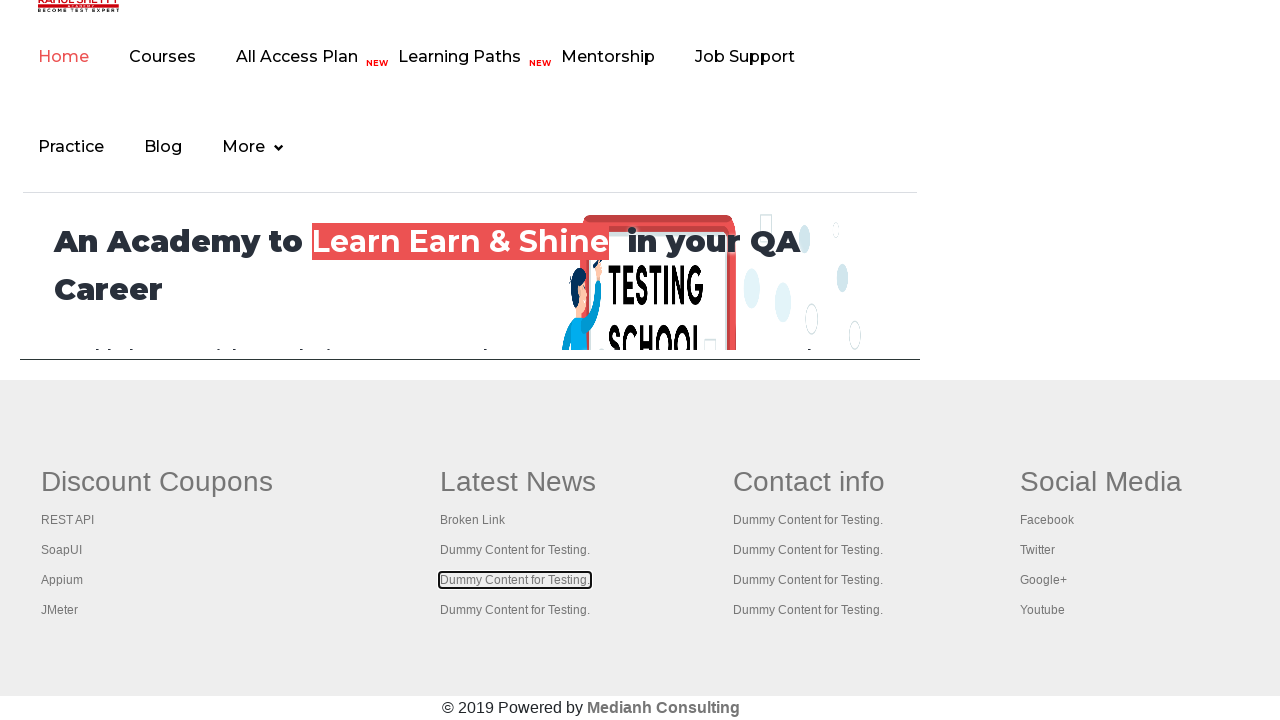

Opened footer link 9 in new tab using Ctrl+Enter on #gf-BIG >> a >> nth=9
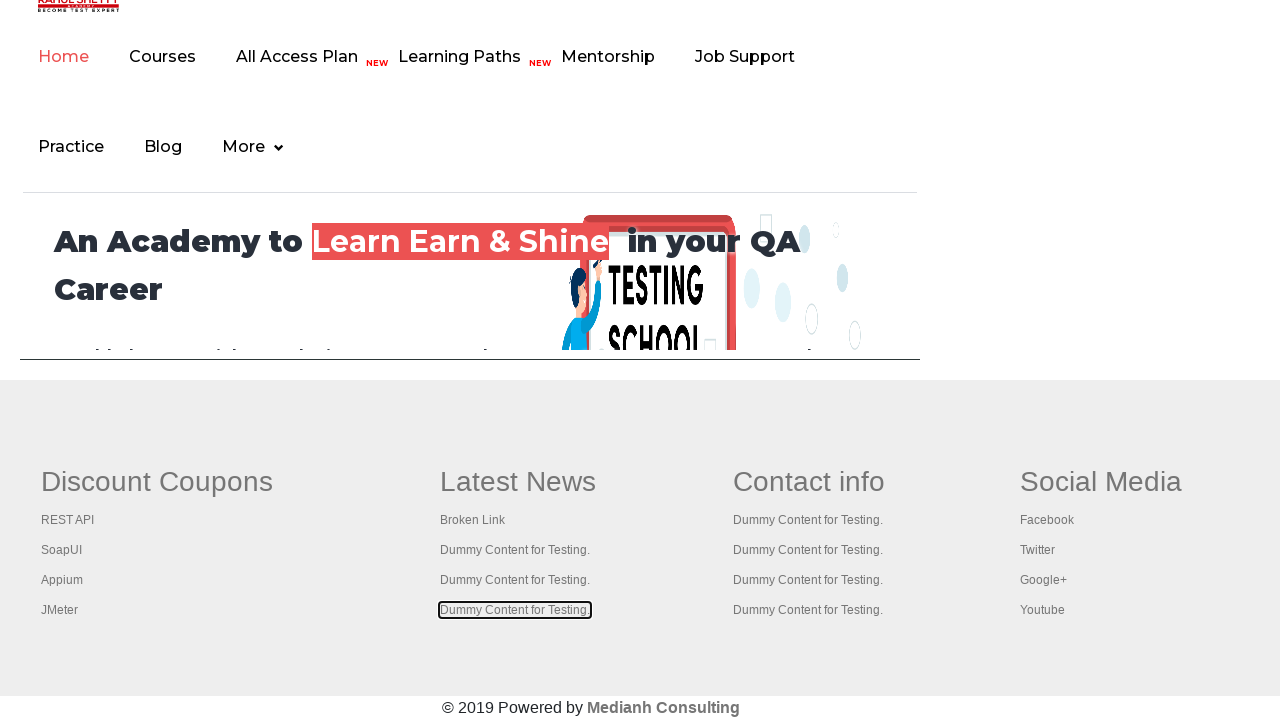

Waited 2 seconds after opening link 9
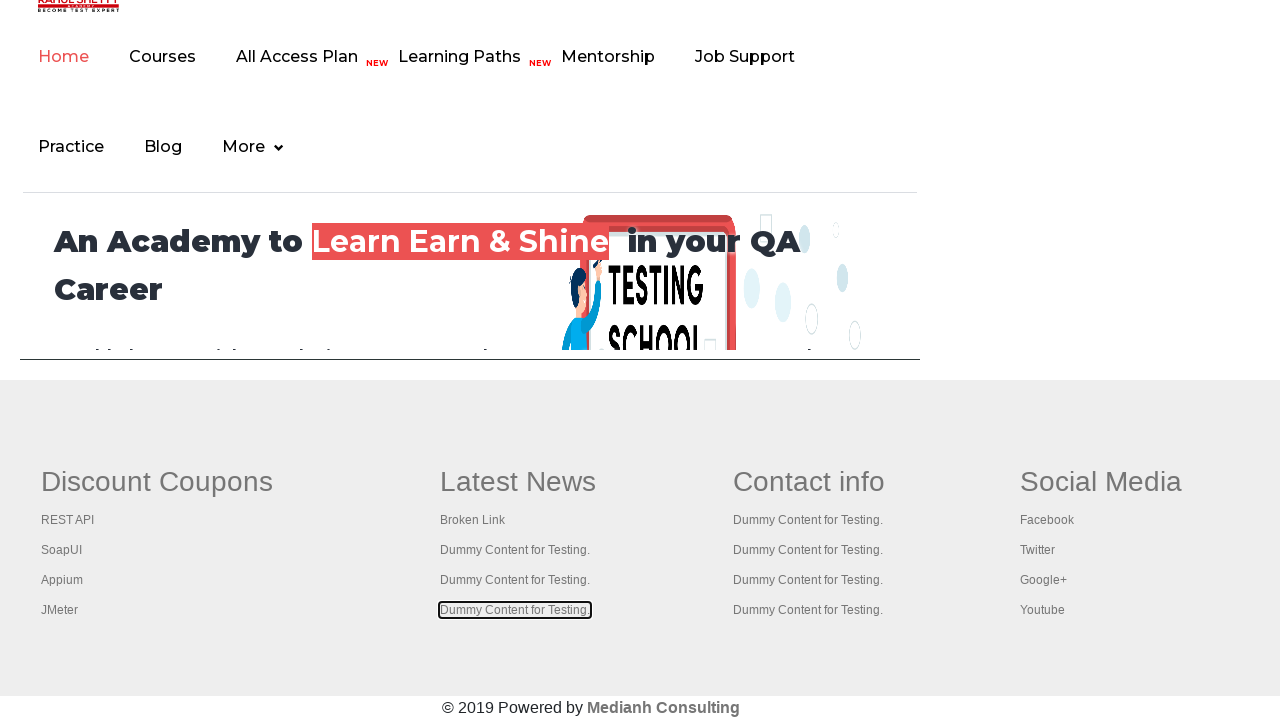

Located footer link at index 10
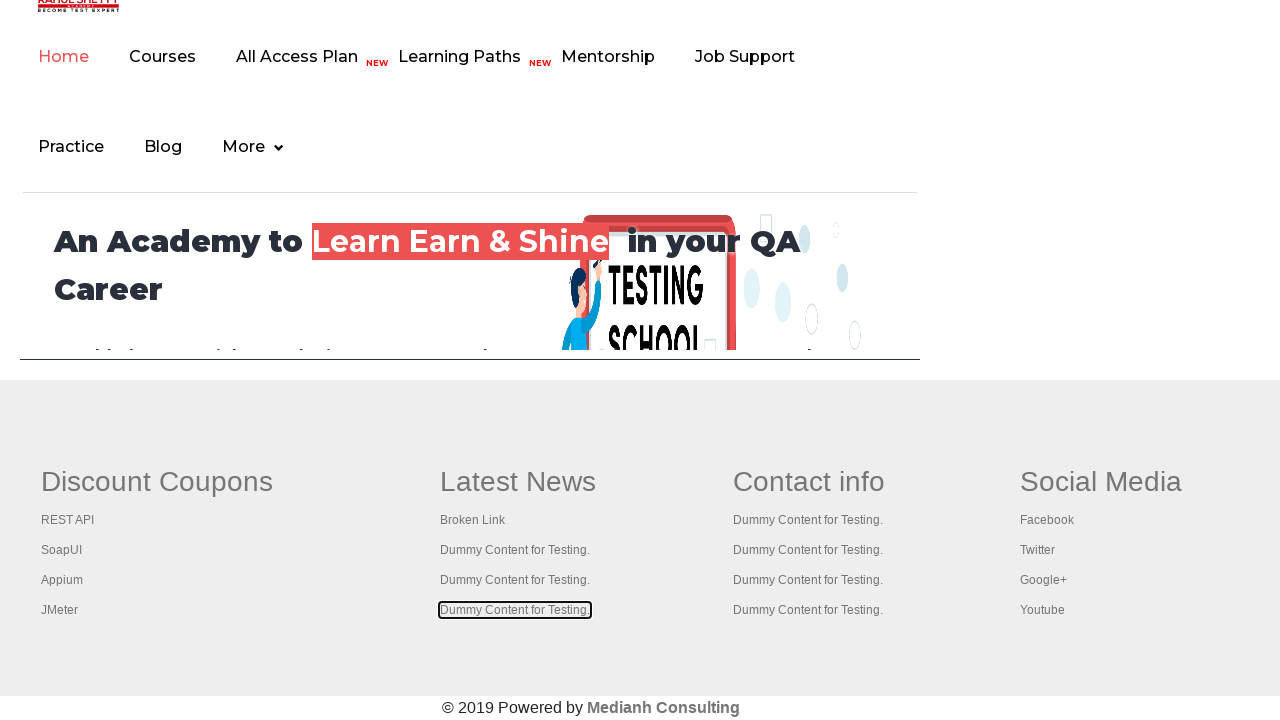

Opened footer link 10 in new tab using Ctrl+Enter on #gf-BIG >> a >> nth=10
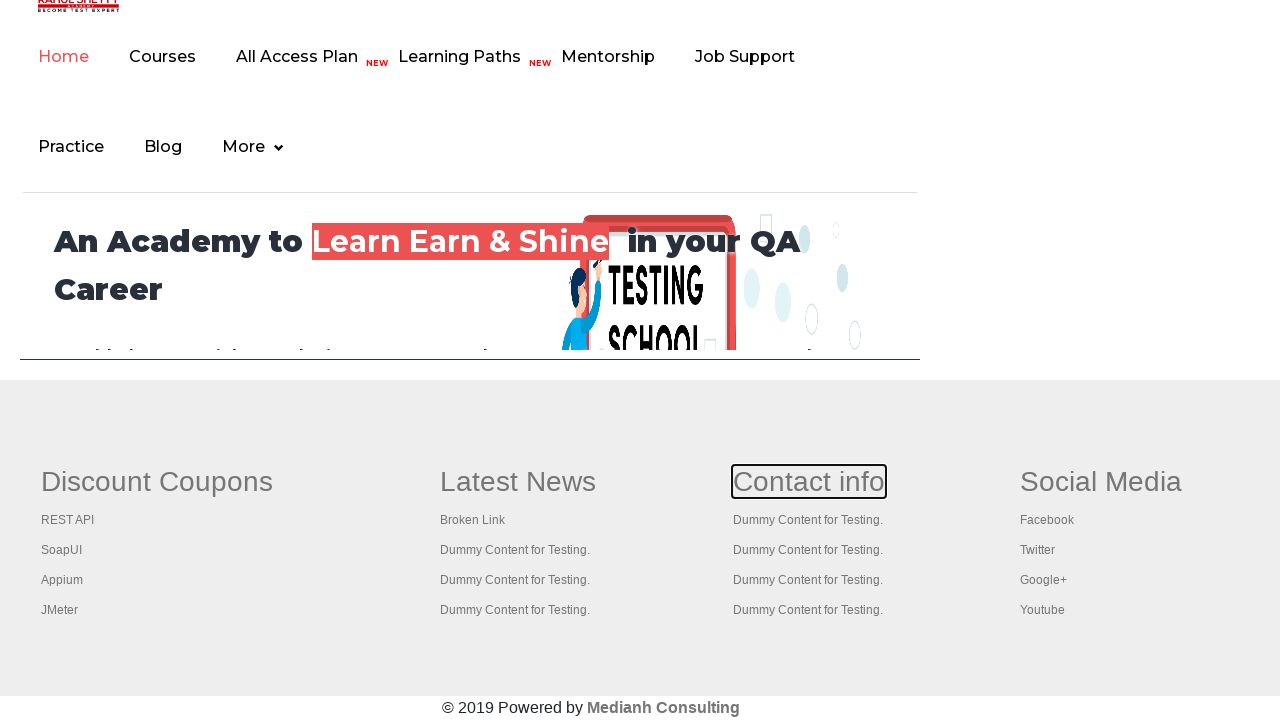

Waited 2 seconds after opening link 10
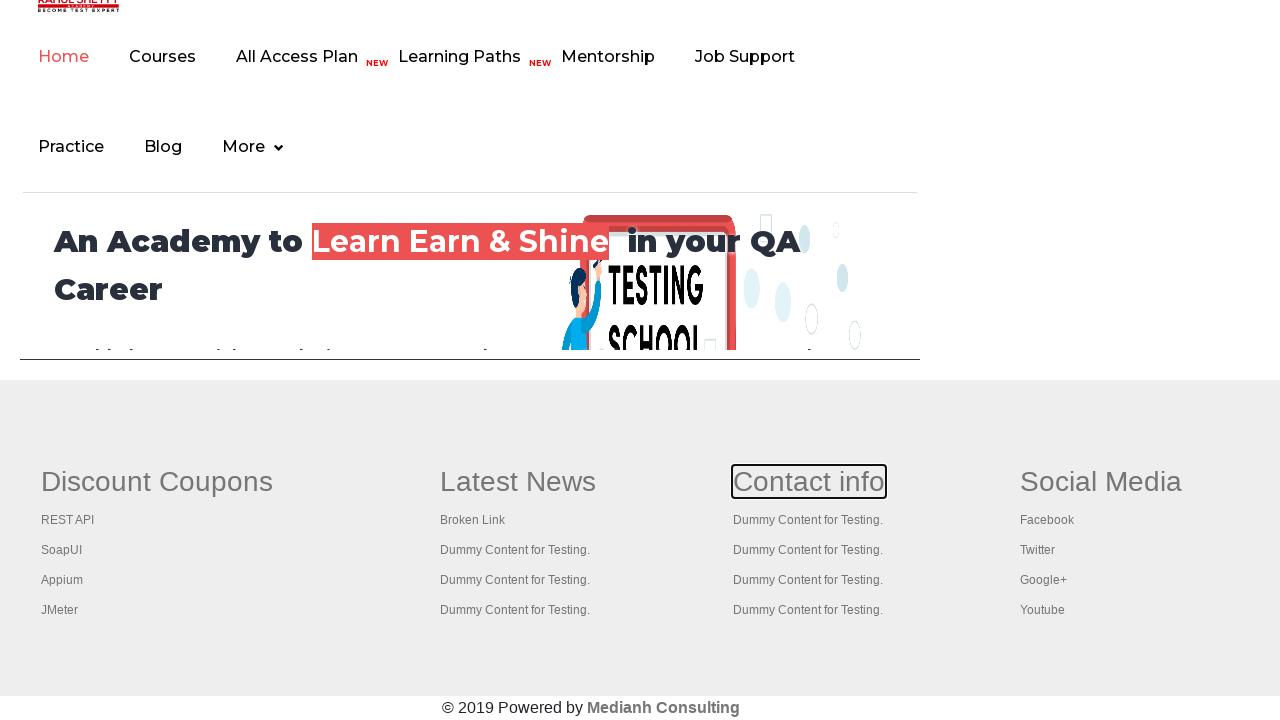

Located footer link at index 11
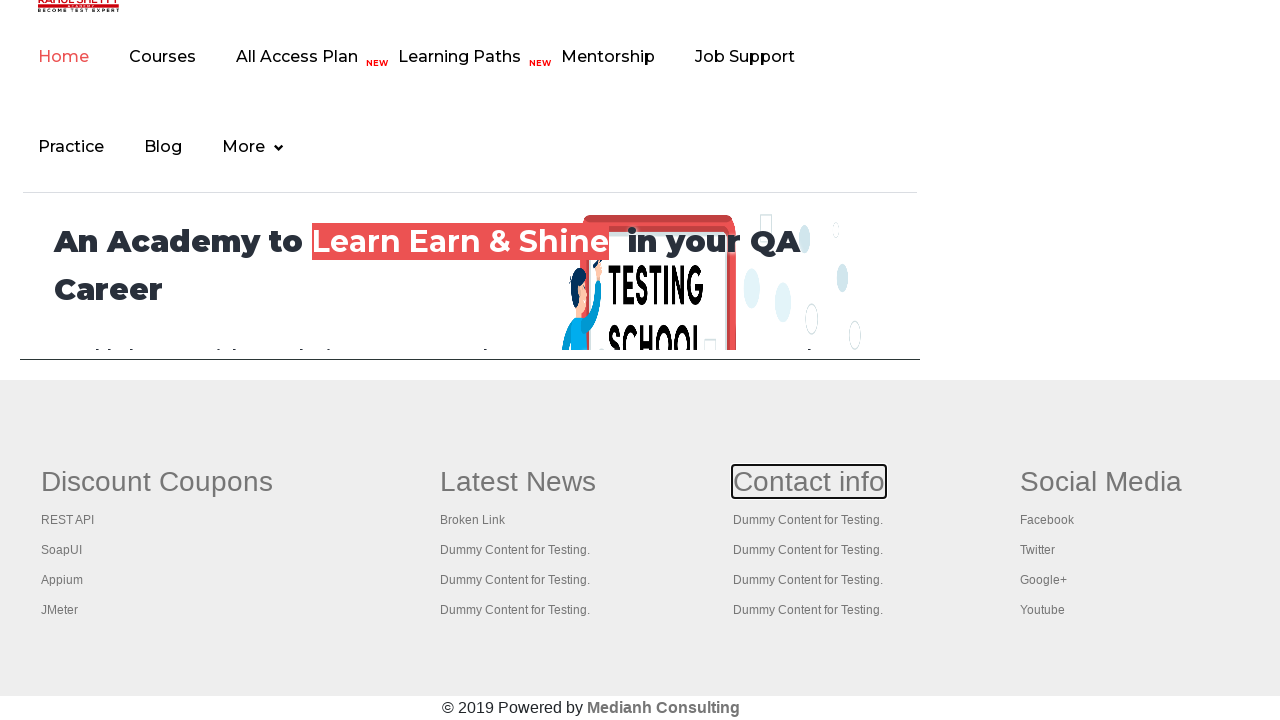

Opened footer link 11 in new tab using Ctrl+Enter on #gf-BIG >> a >> nth=11
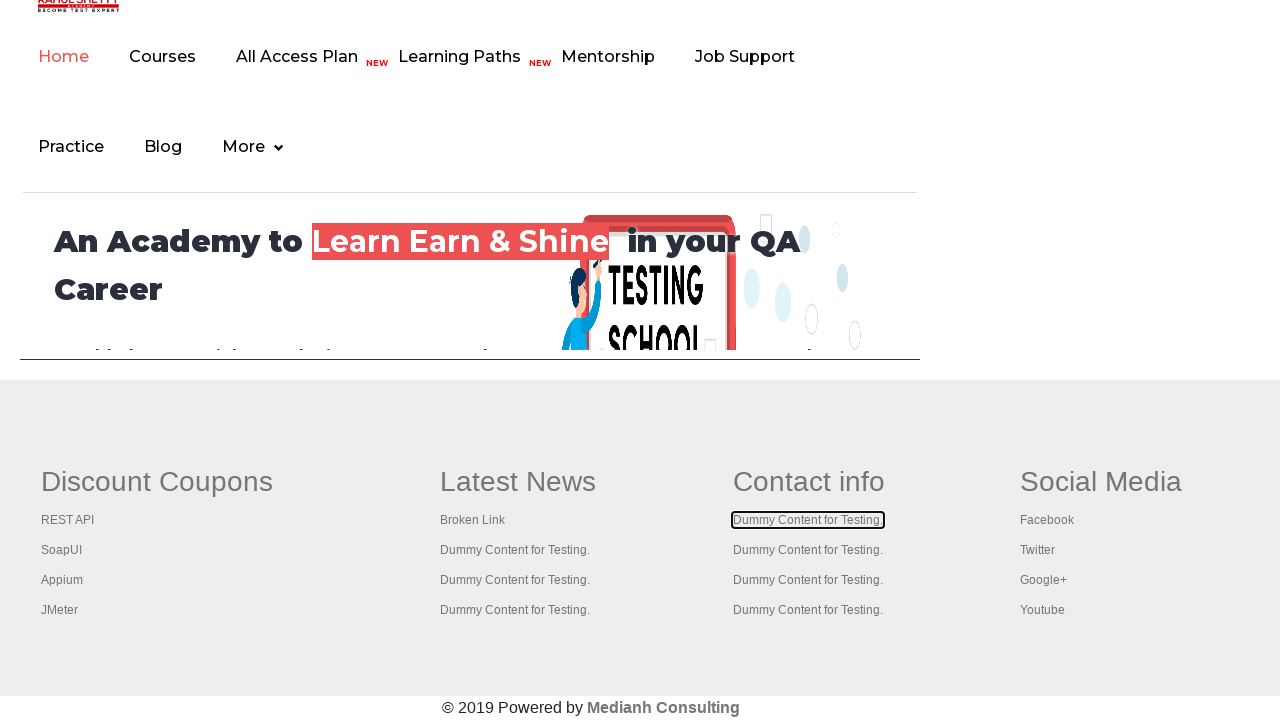

Waited 2 seconds after opening link 11
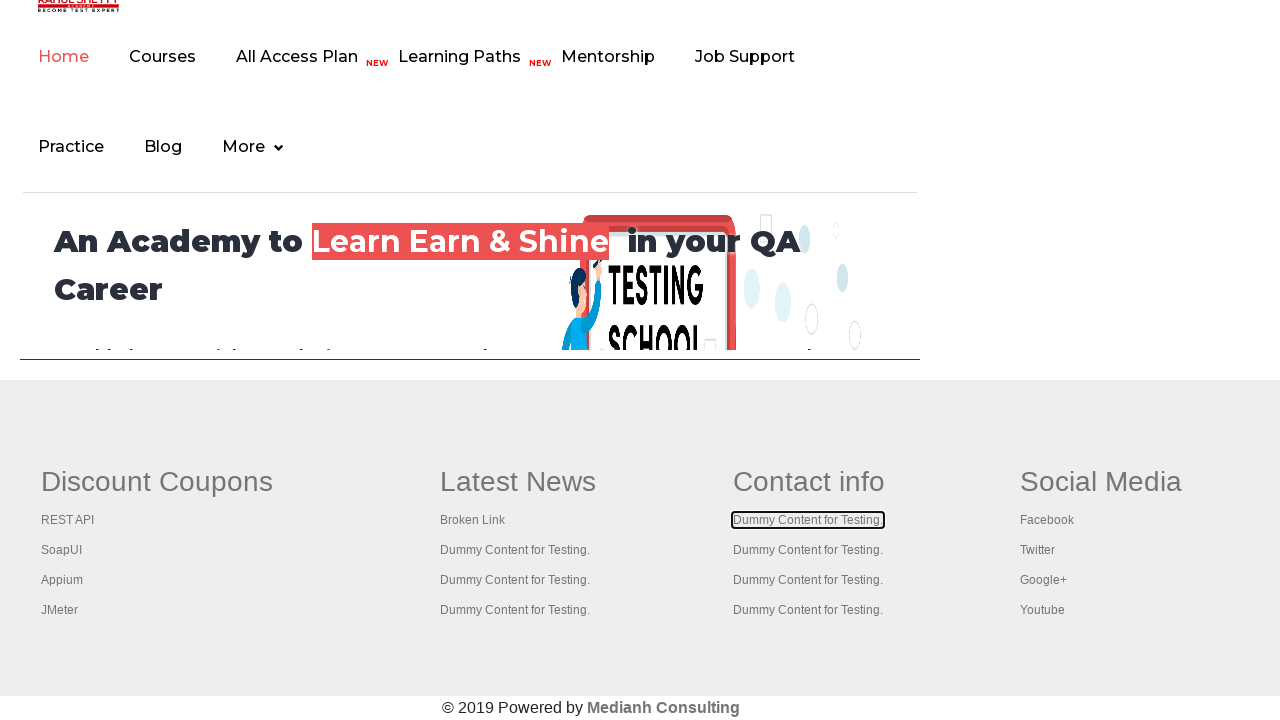

Located footer link at index 12
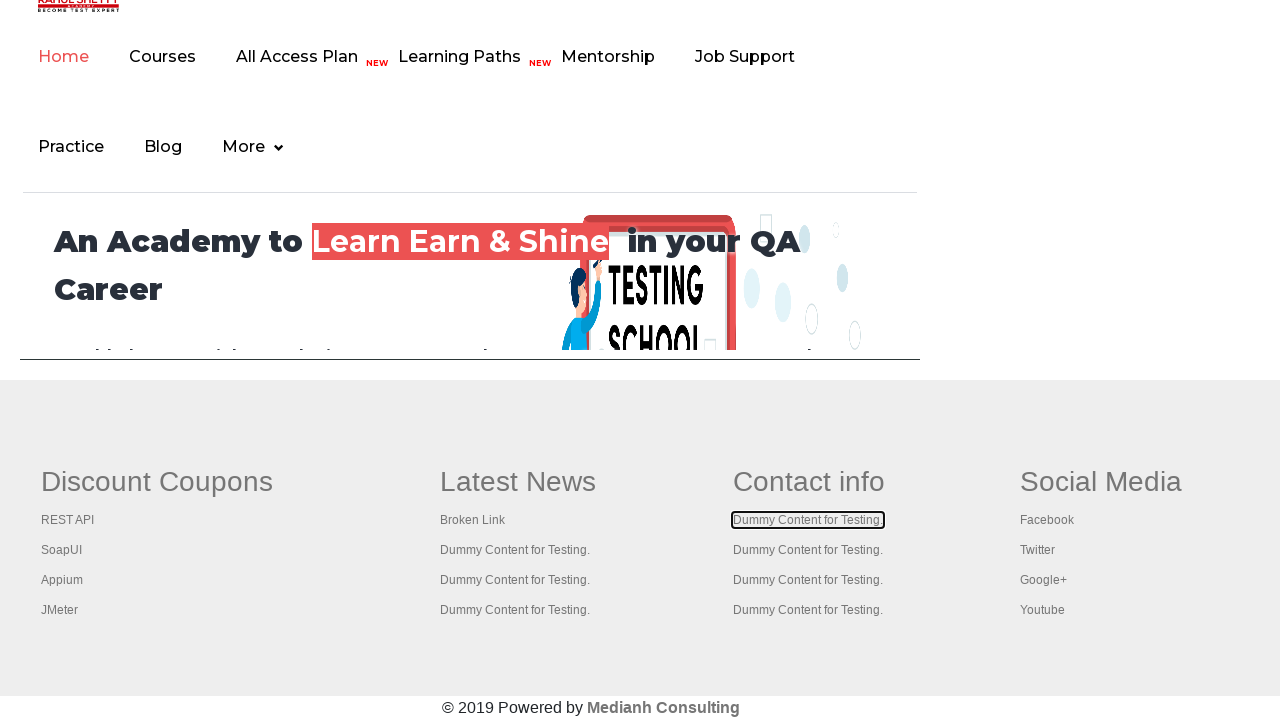

Opened footer link 12 in new tab using Ctrl+Enter on #gf-BIG >> a >> nth=12
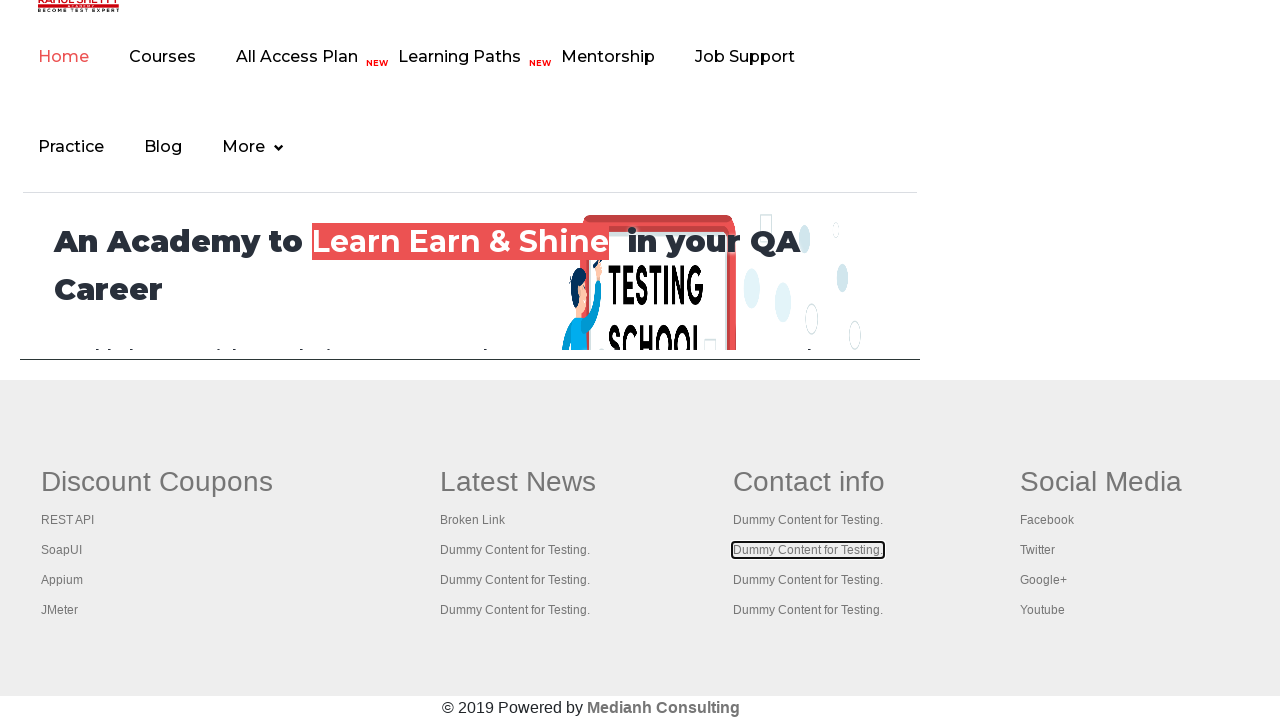

Waited 2 seconds after opening link 12
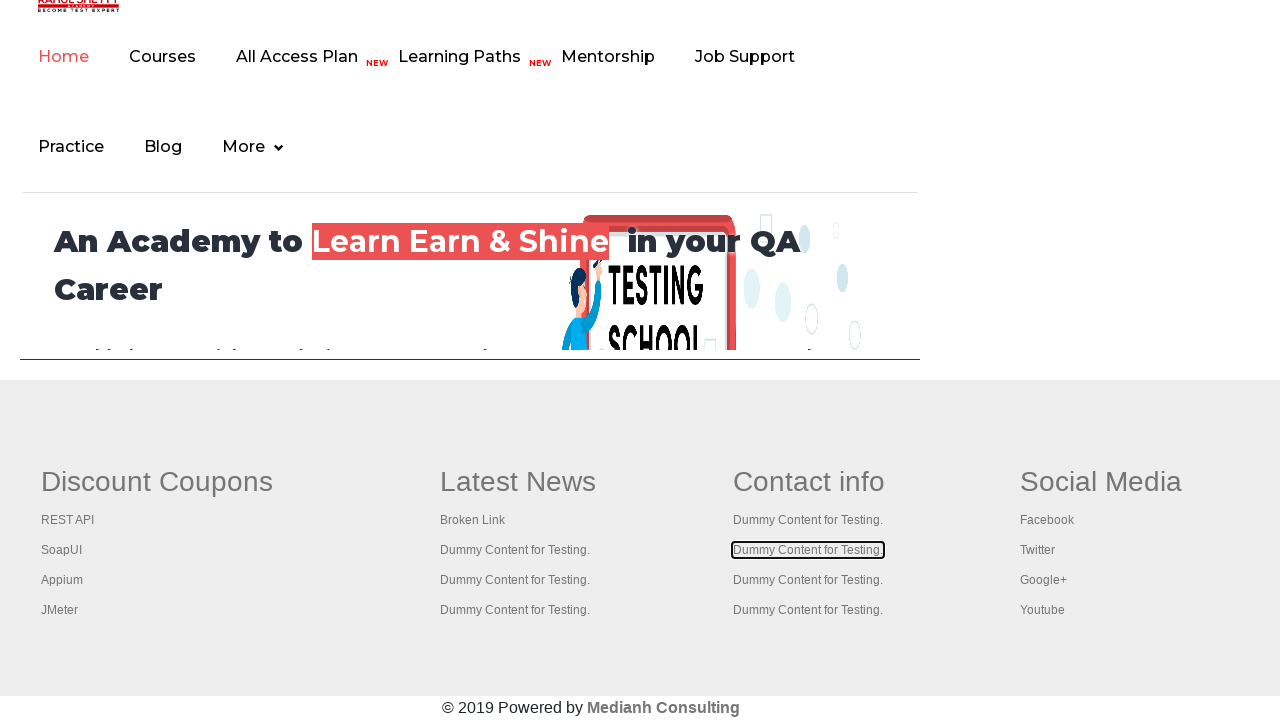

Located footer link at index 13
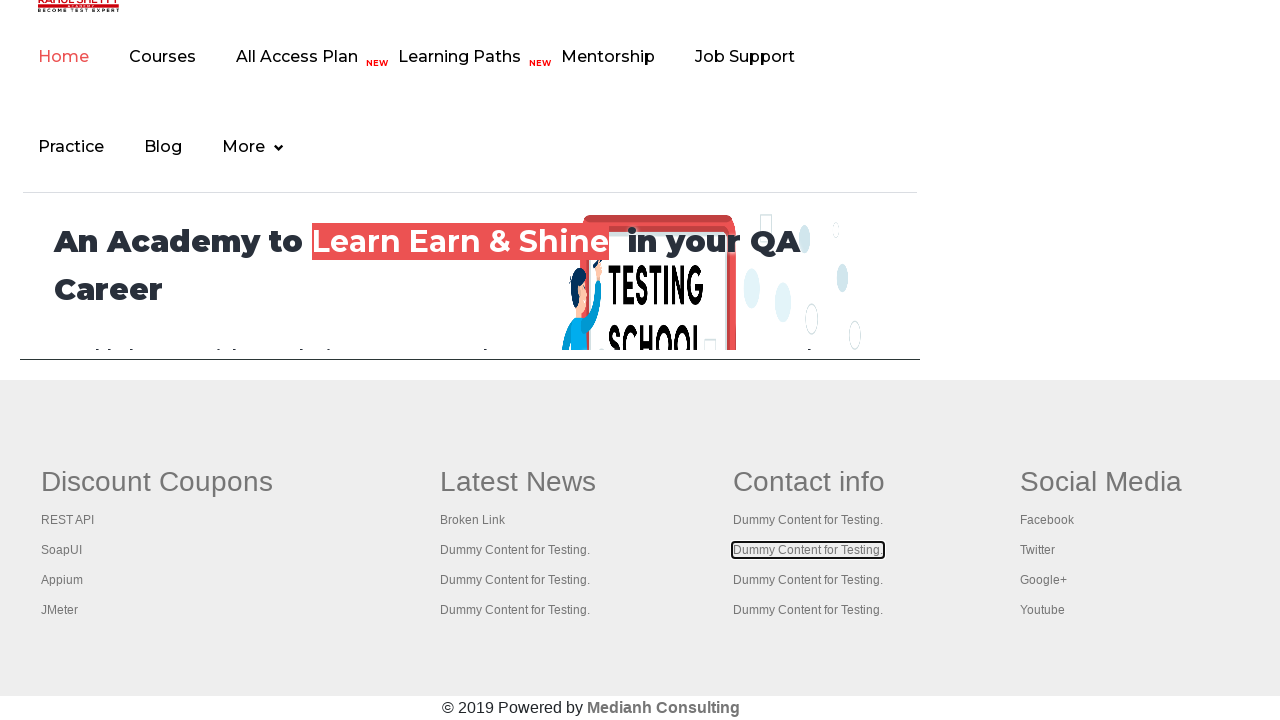

Opened footer link 13 in new tab using Ctrl+Enter on #gf-BIG >> a >> nth=13
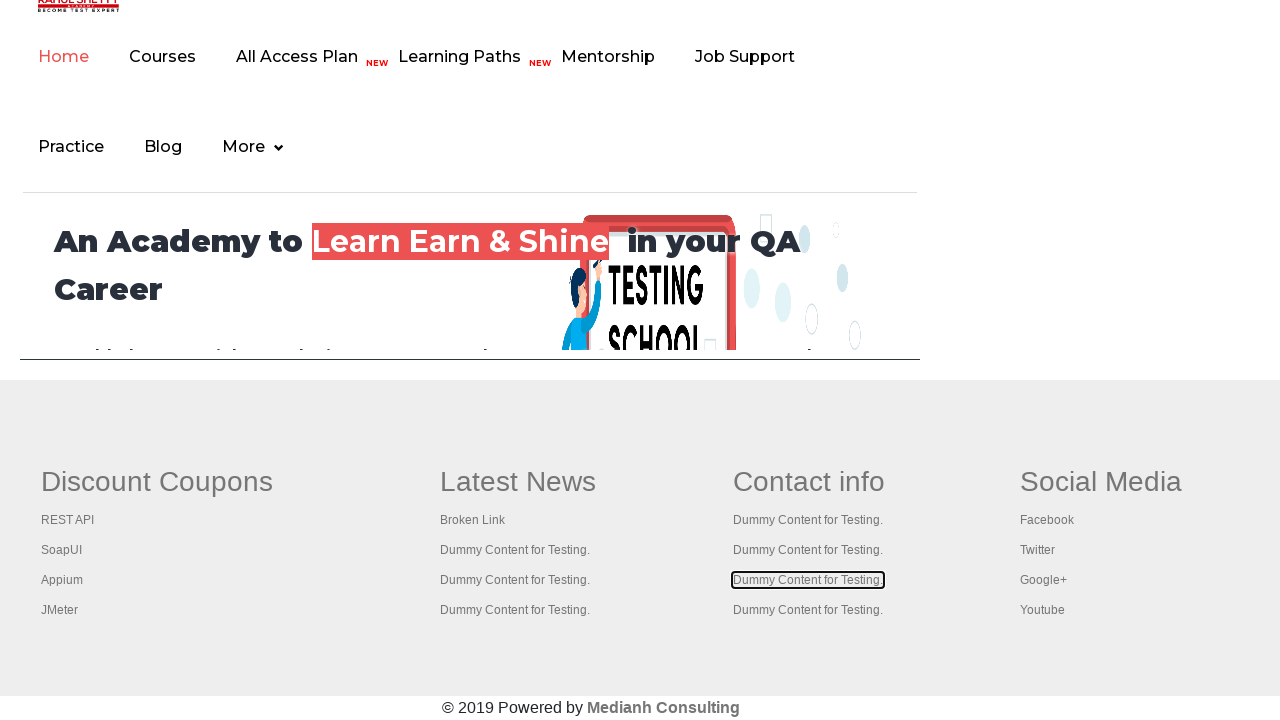

Waited 2 seconds after opening link 13
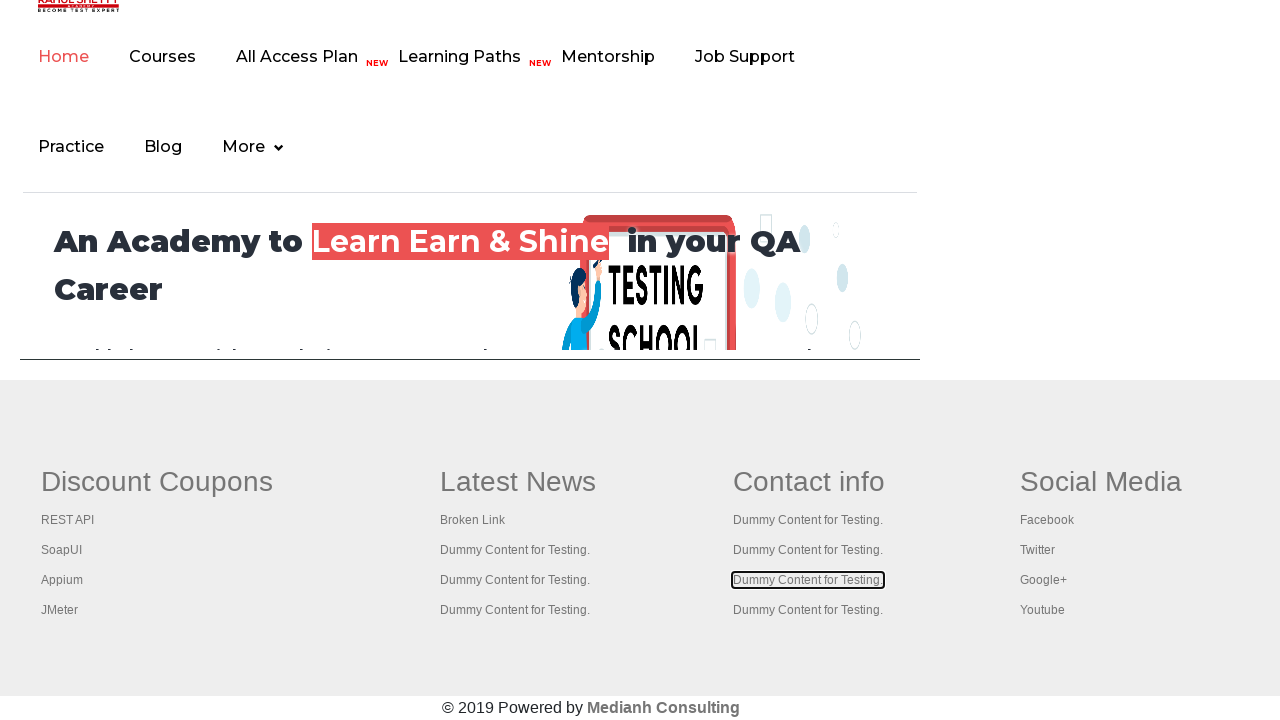

Located footer link at index 14
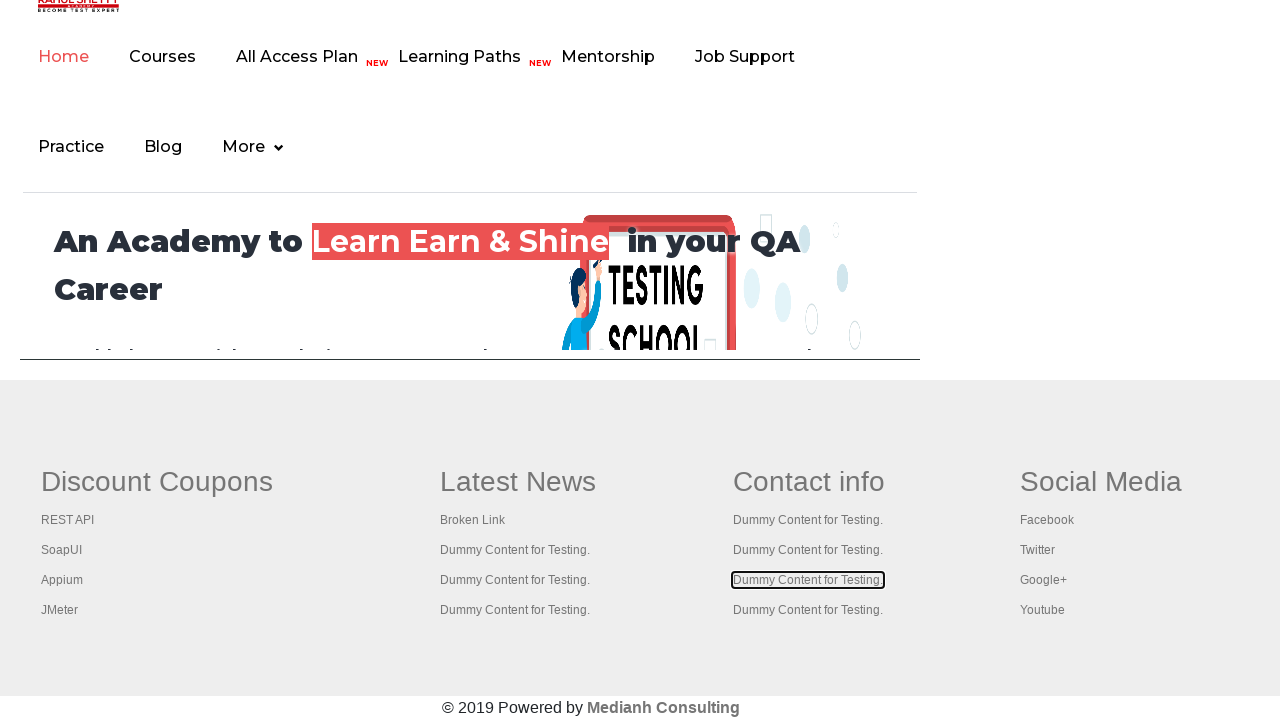

Opened footer link 14 in new tab using Ctrl+Enter on #gf-BIG >> a >> nth=14
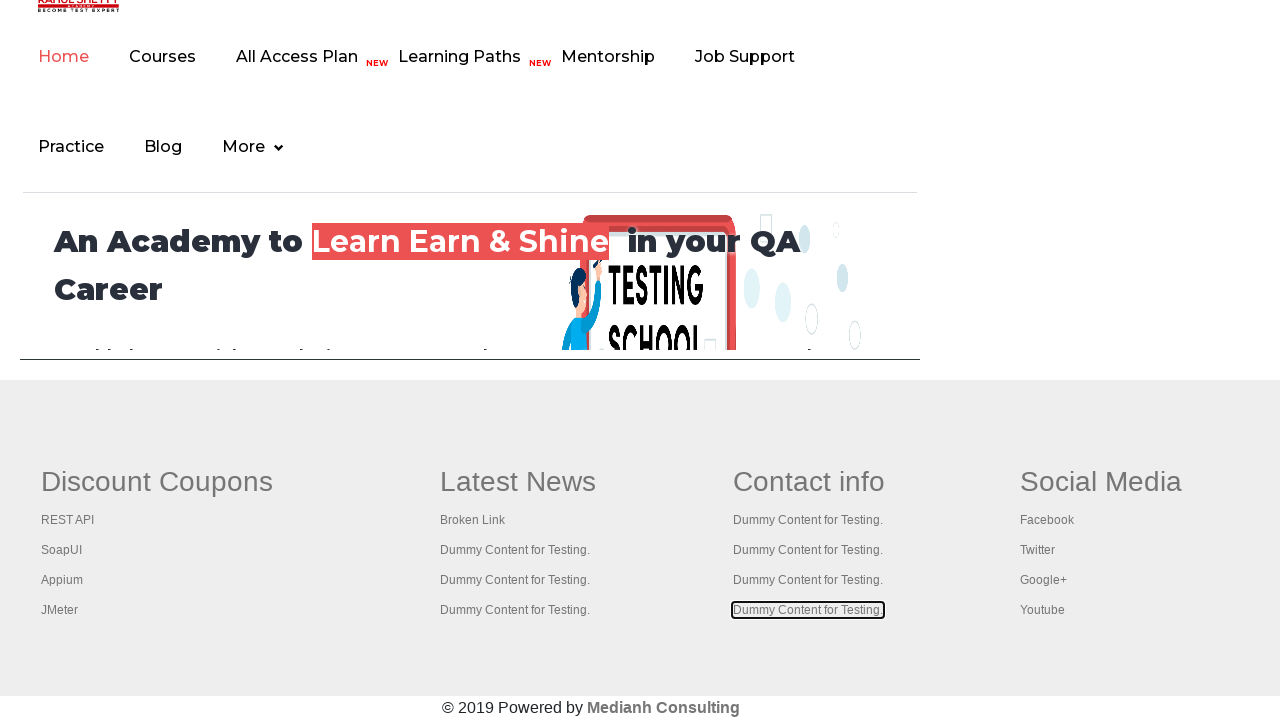

Waited 2 seconds after opening link 14
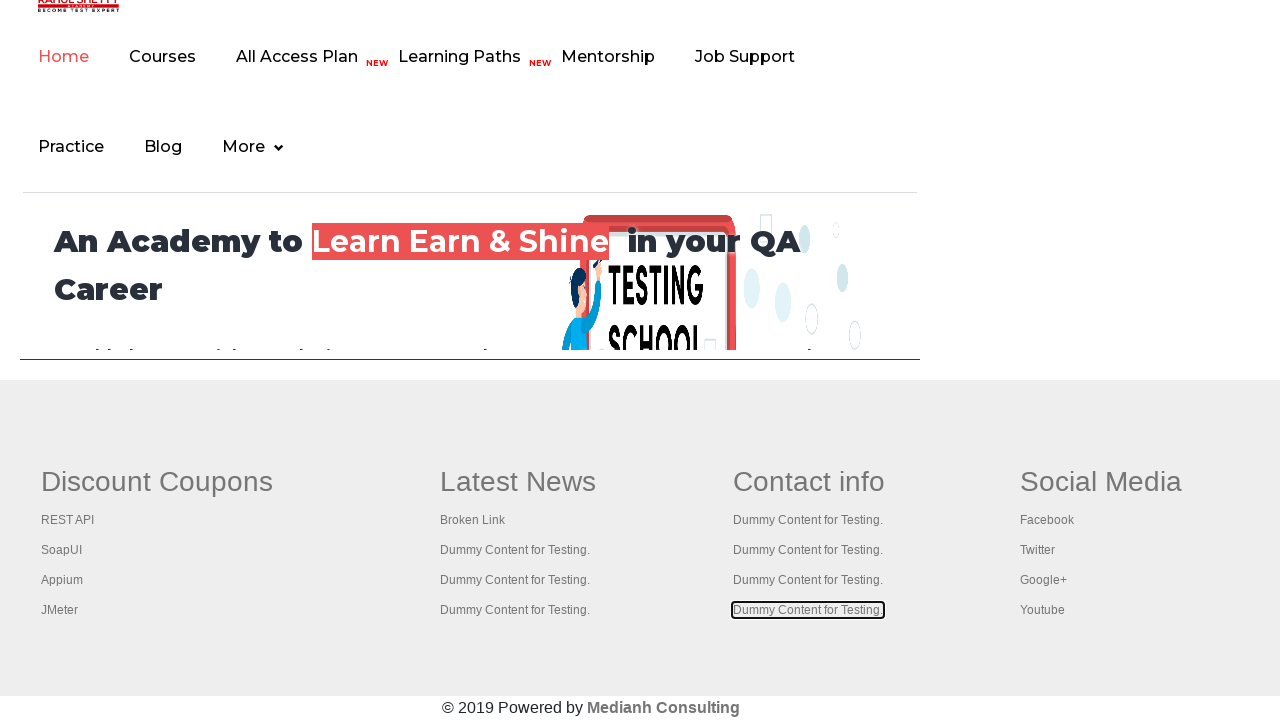

Located footer link at index 15
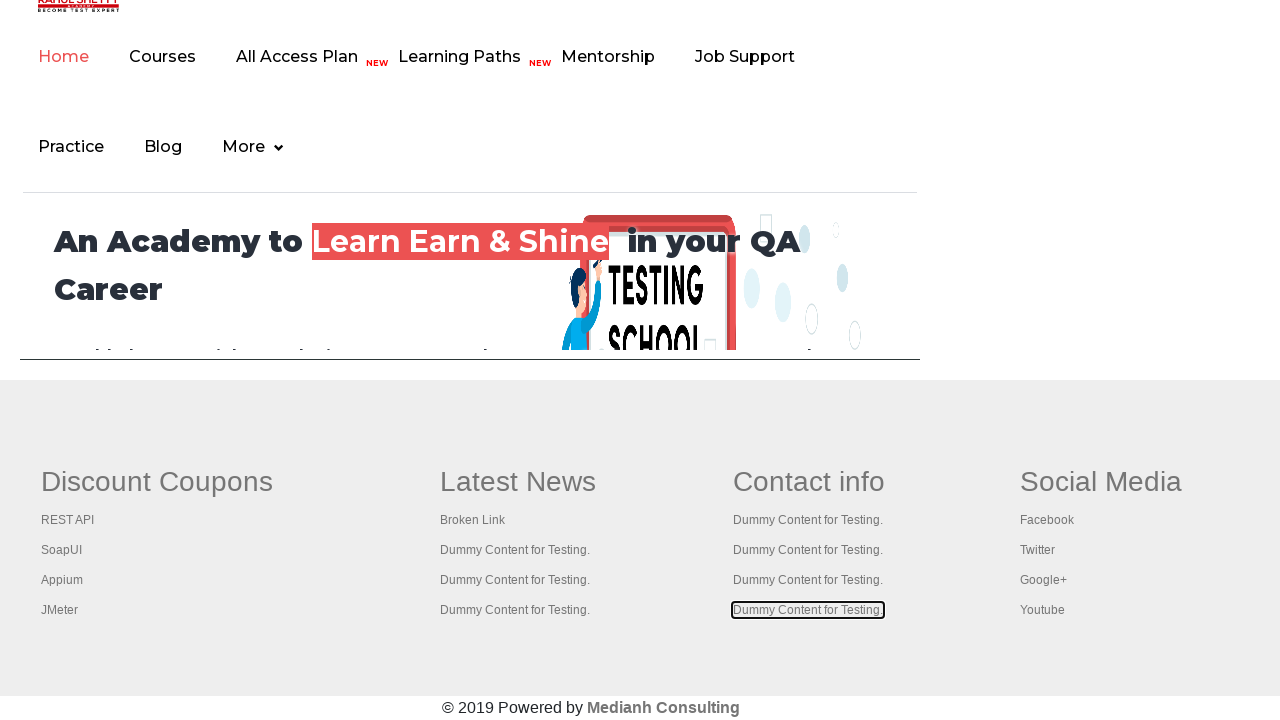

Opened footer link 15 in new tab using Ctrl+Enter on #gf-BIG >> a >> nth=15
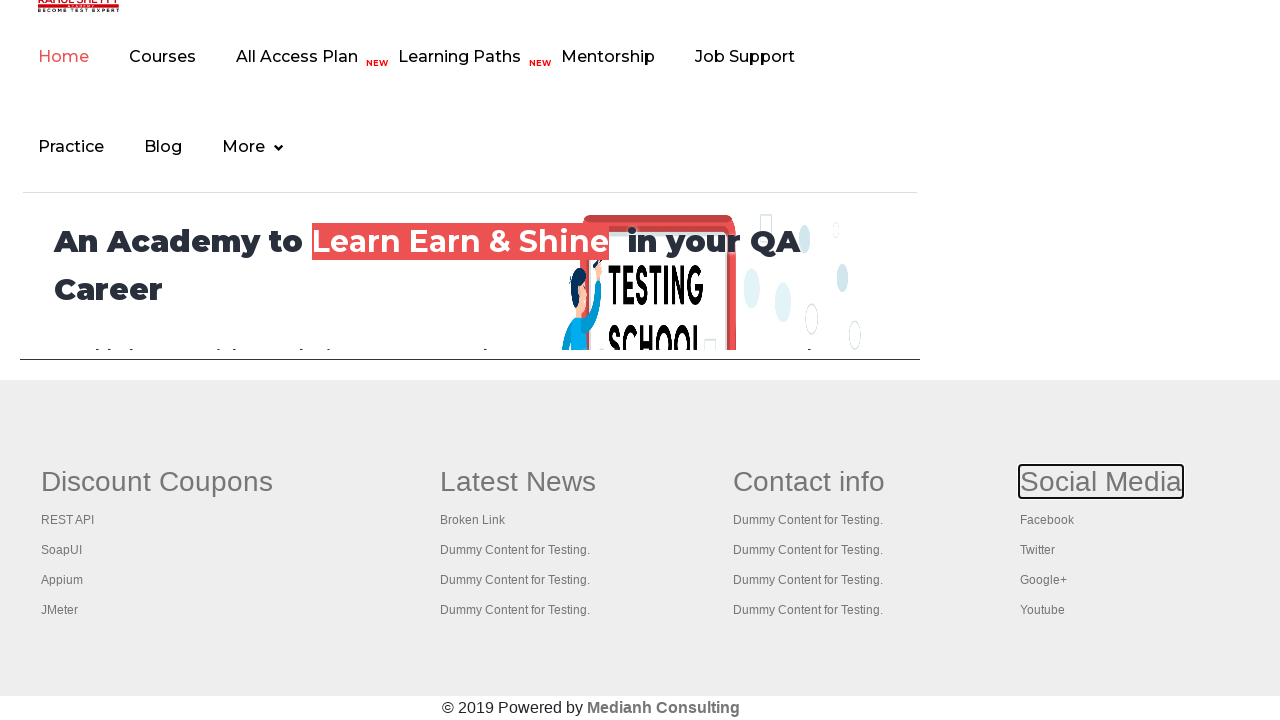

Waited 2 seconds after opening link 15
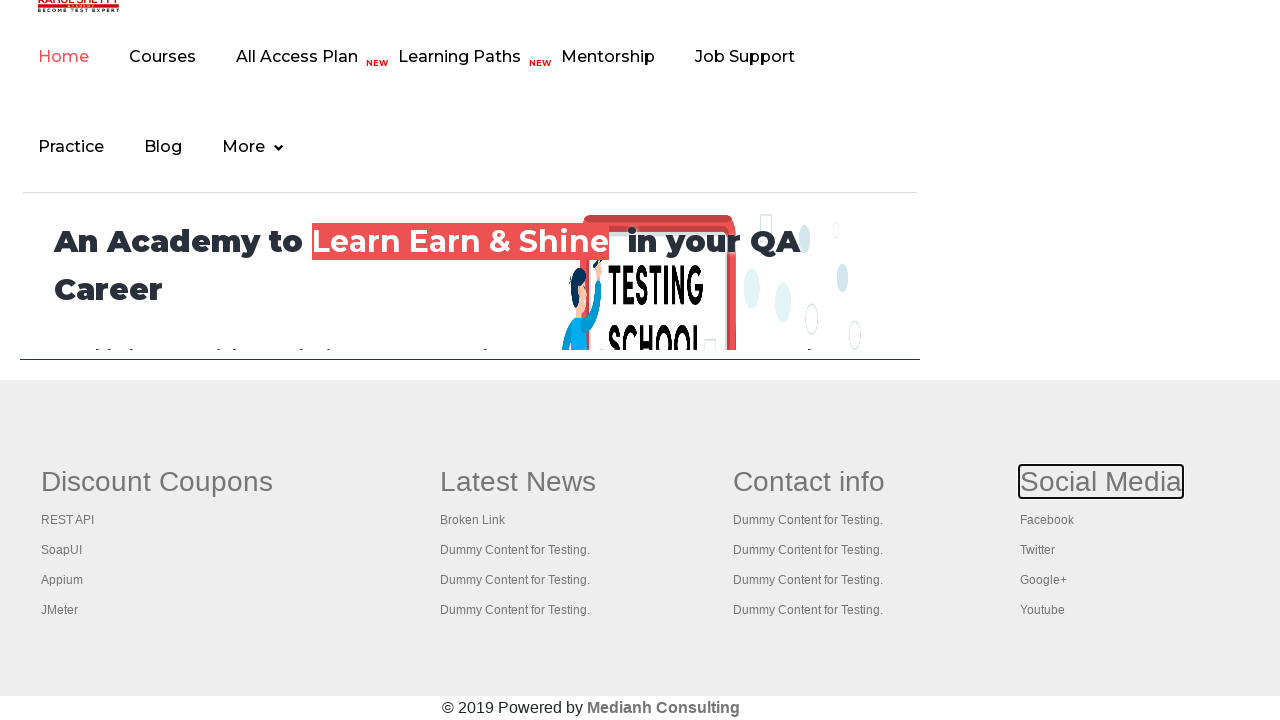

Located footer link at index 16
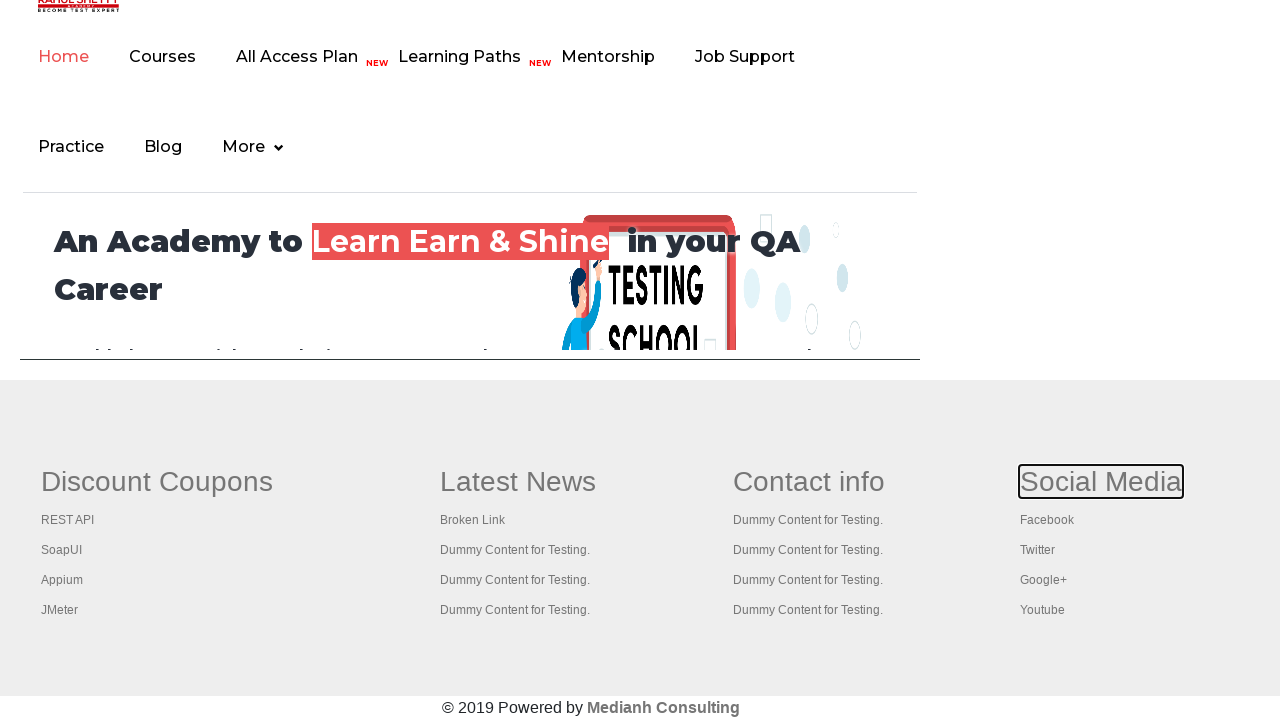

Opened footer link 16 in new tab using Ctrl+Enter on #gf-BIG >> a >> nth=16
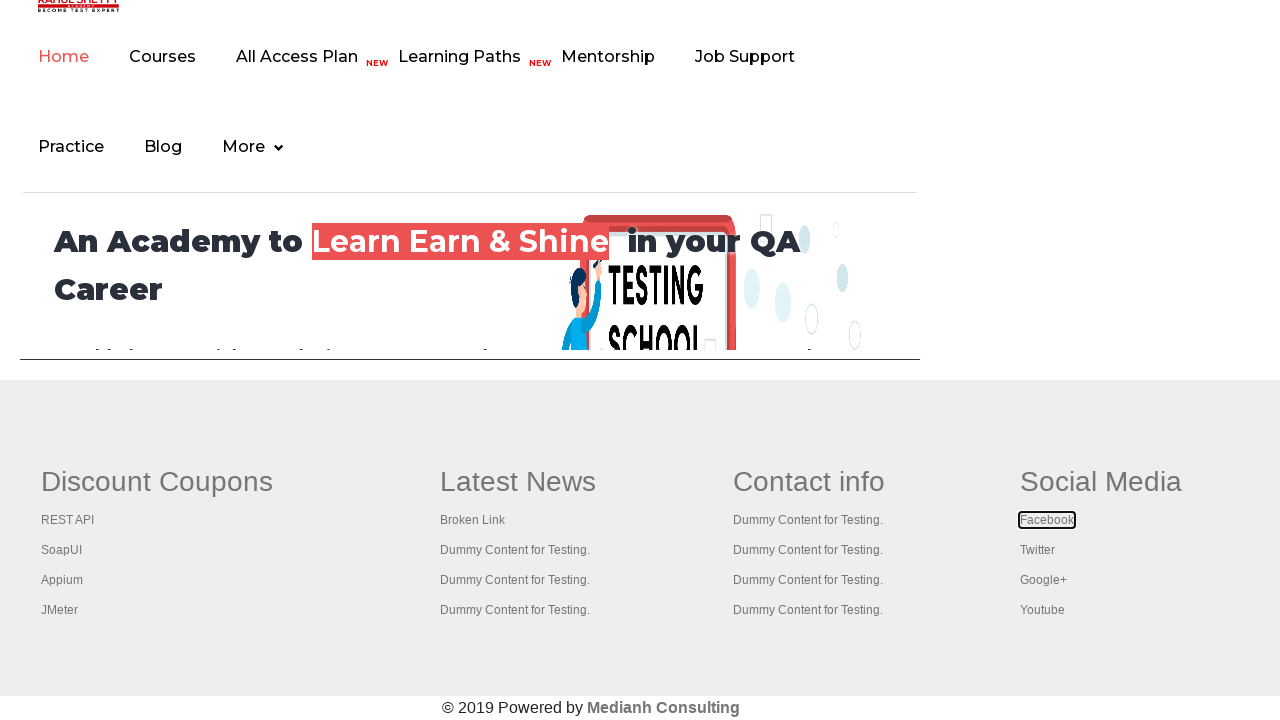

Waited 2 seconds after opening link 16
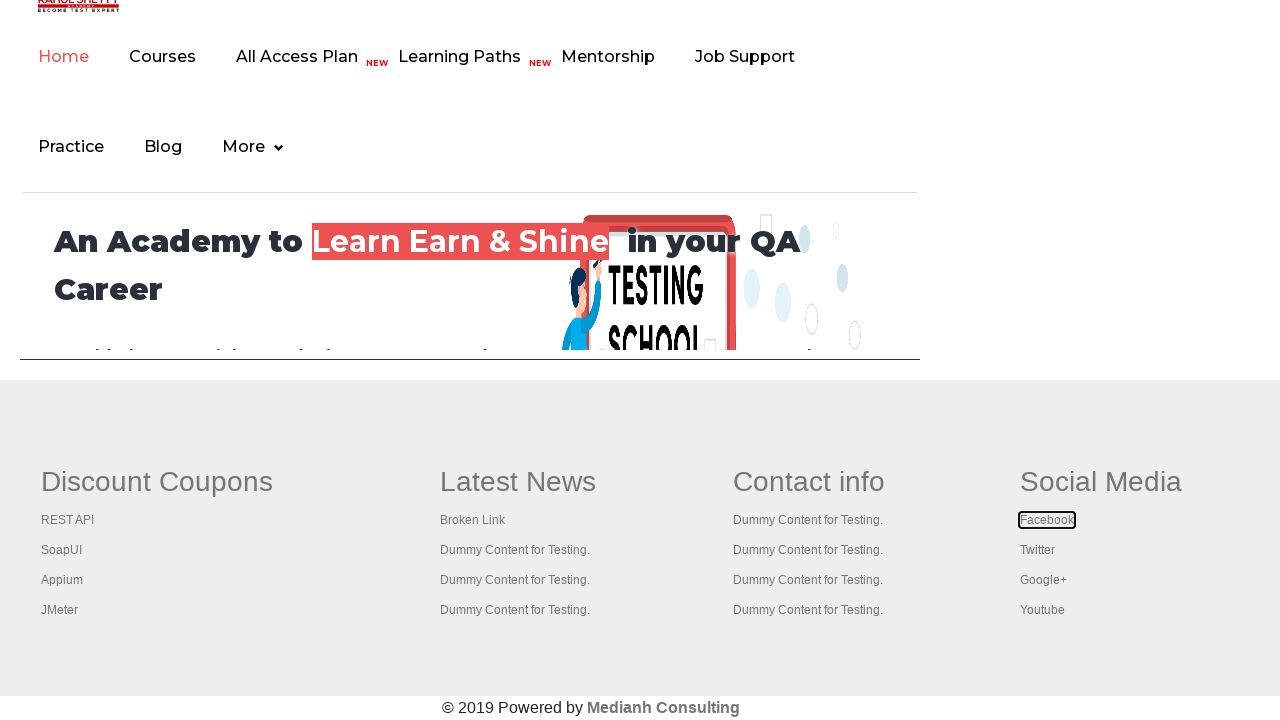

Located footer link at index 17
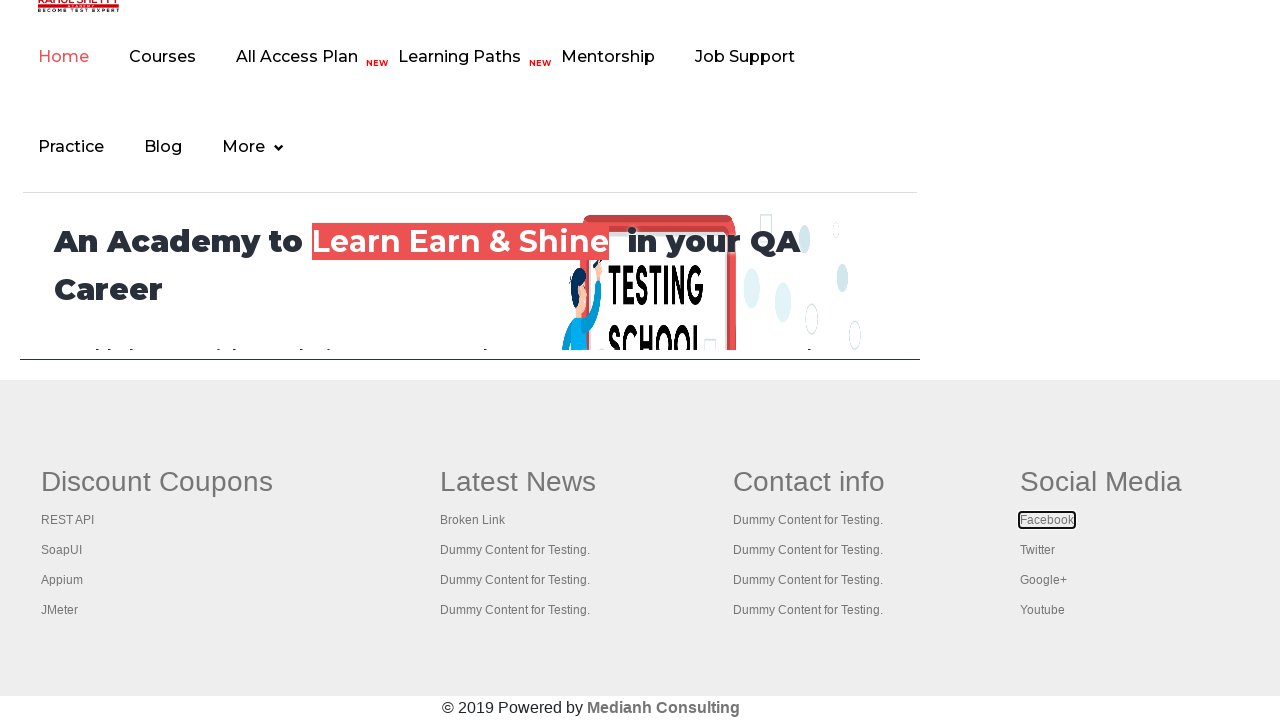

Opened footer link 17 in new tab using Ctrl+Enter on #gf-BIG >> a >> nth=17
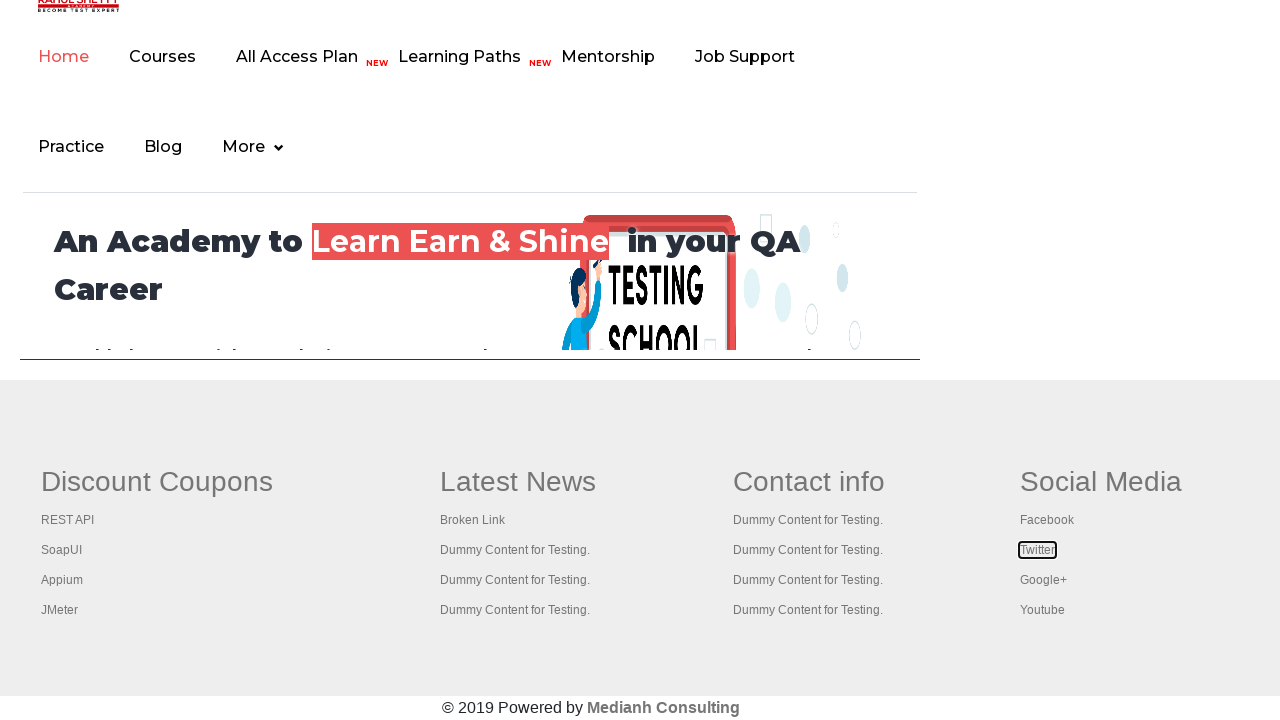

Waited 2 seconds after opening link 17
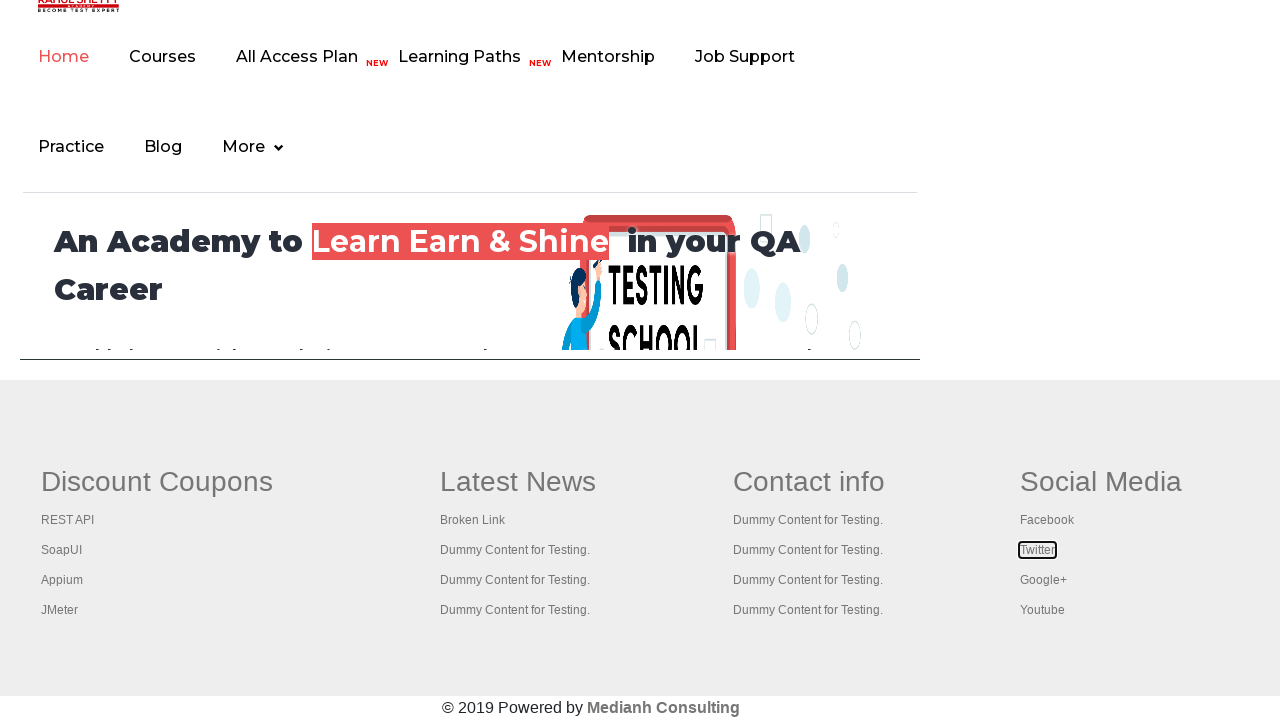

Located footer link at index 18
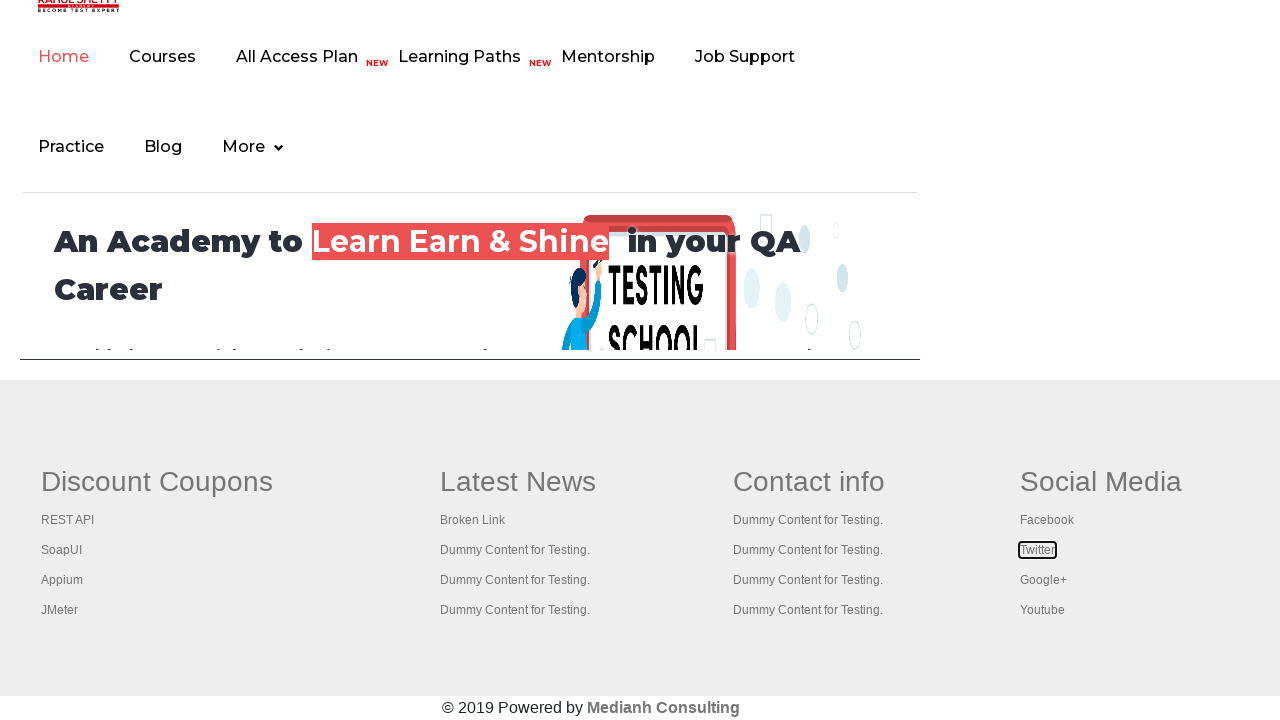

Opened footer link 18 in new tab using Ctrl+Enter on #gf-BIG >> a >> nth=18
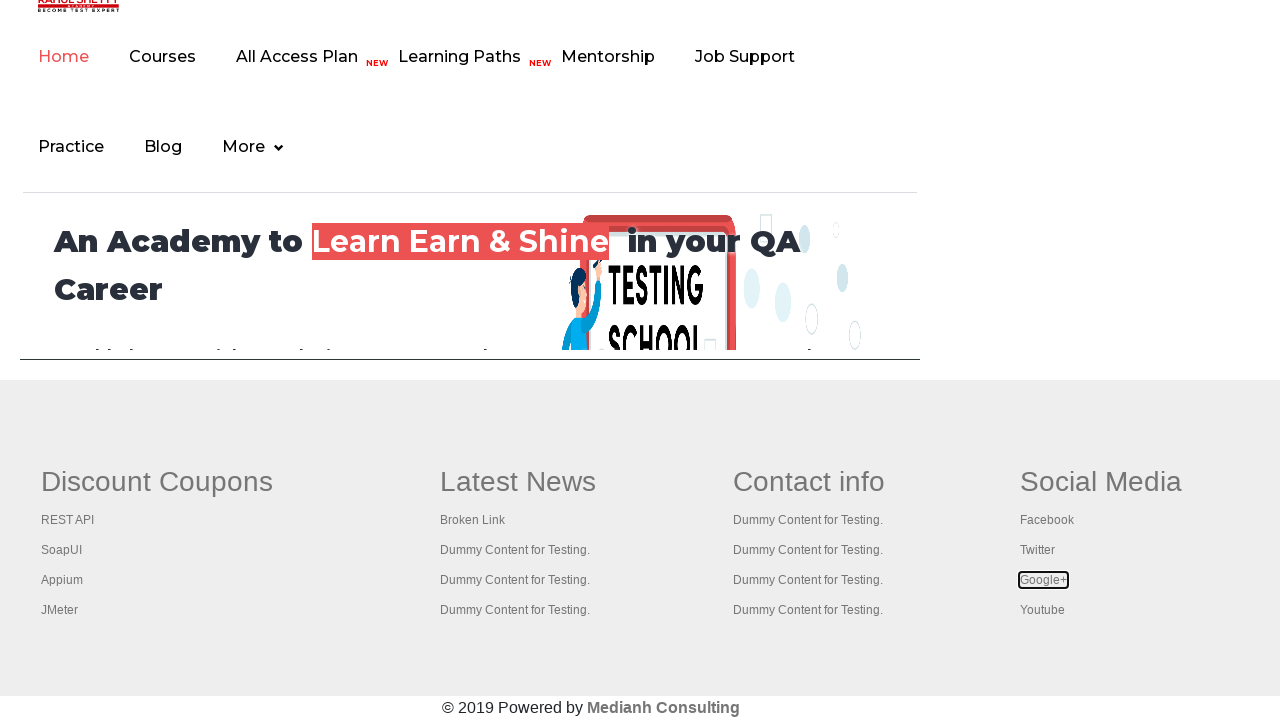

Waited 2 seconds after opening link 18
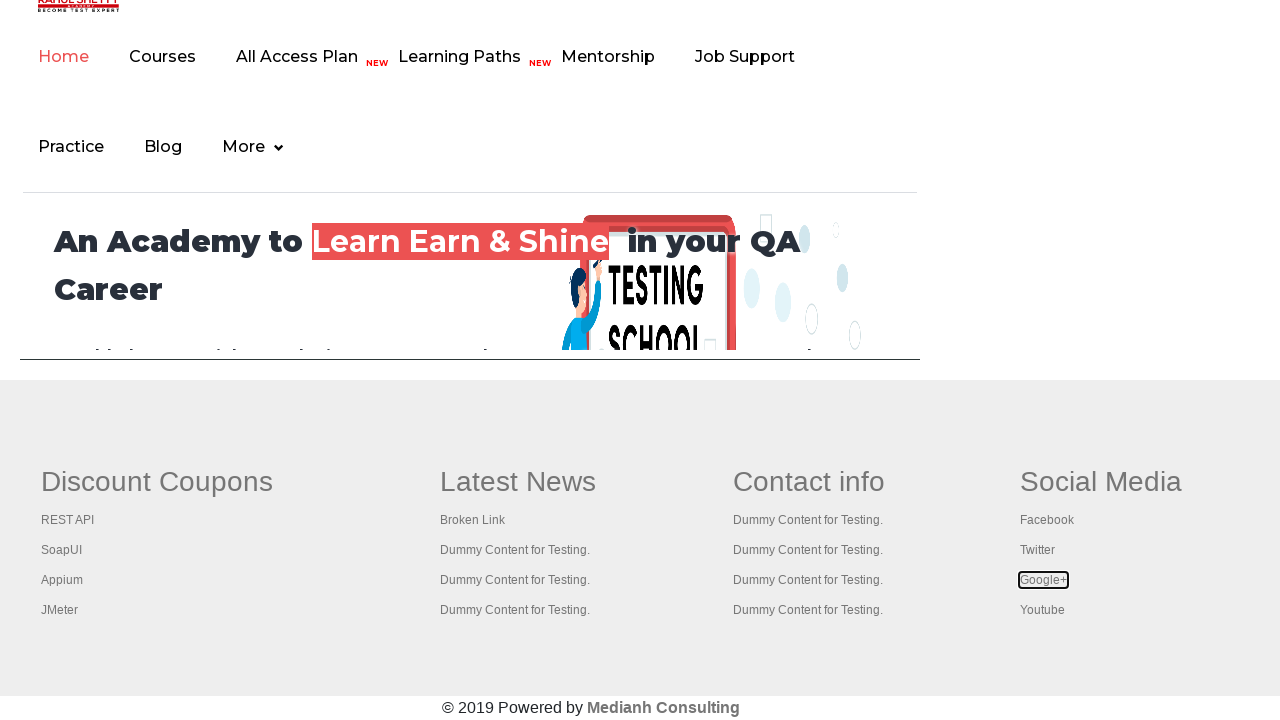

Located footer link at index 19
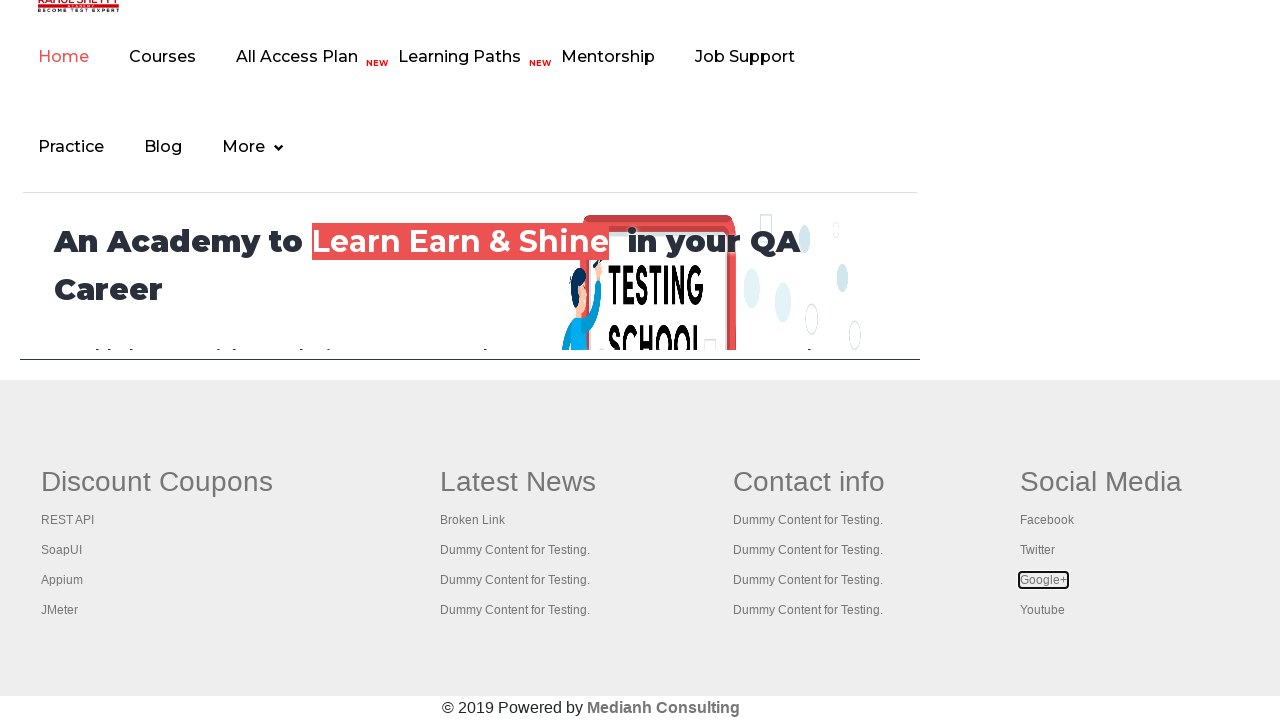

Opened footer link 19 in new tab using Ctrl+Enter on #gf-BIG >> a >> nth=19
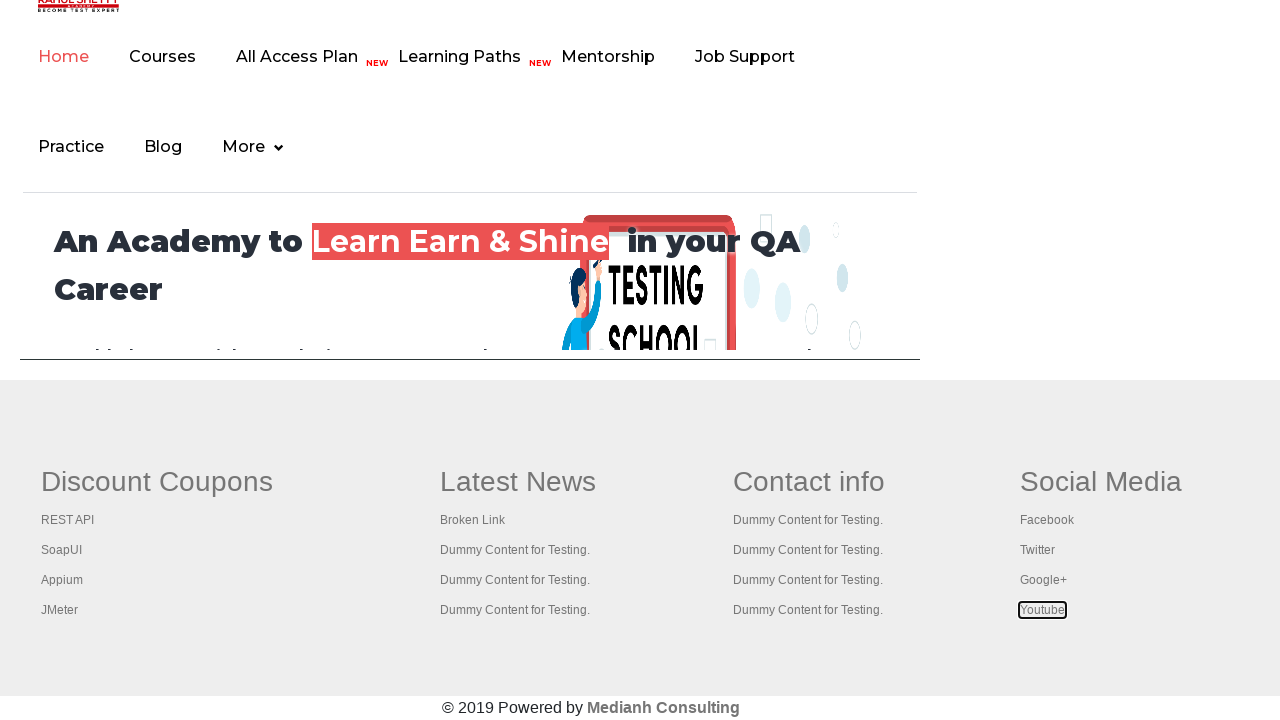

Waited 2 seconds after opening link 19
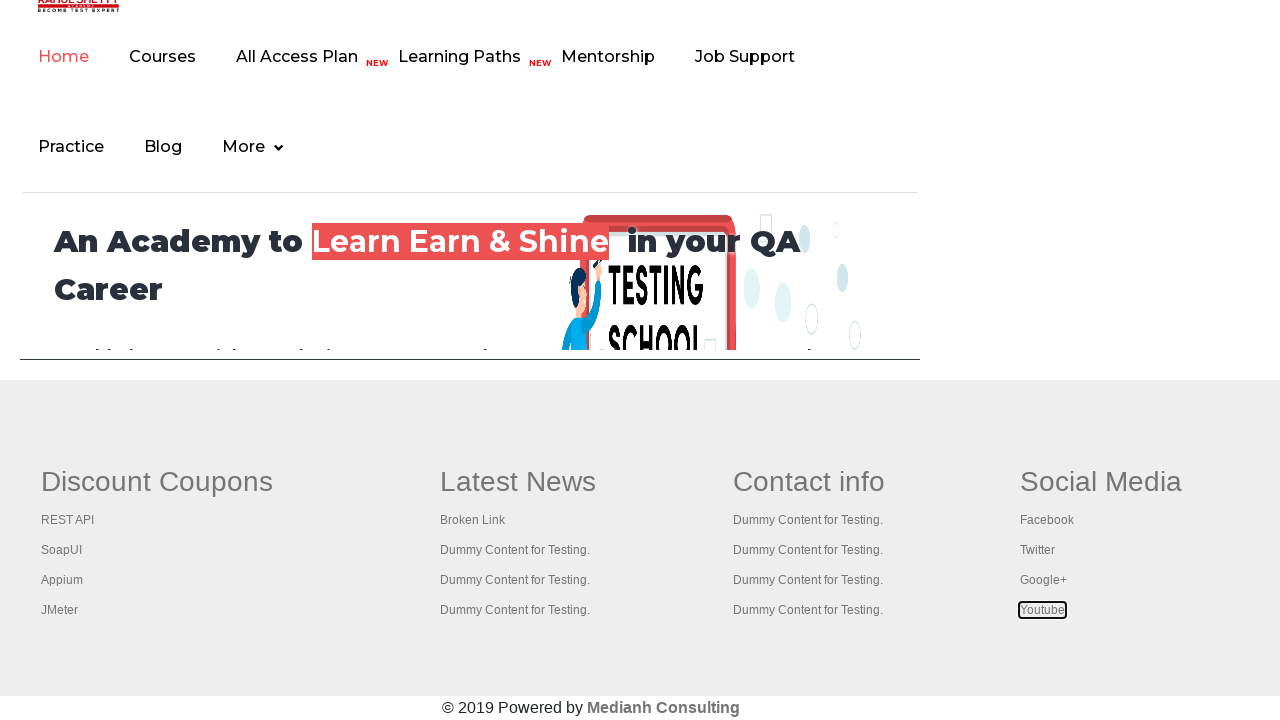

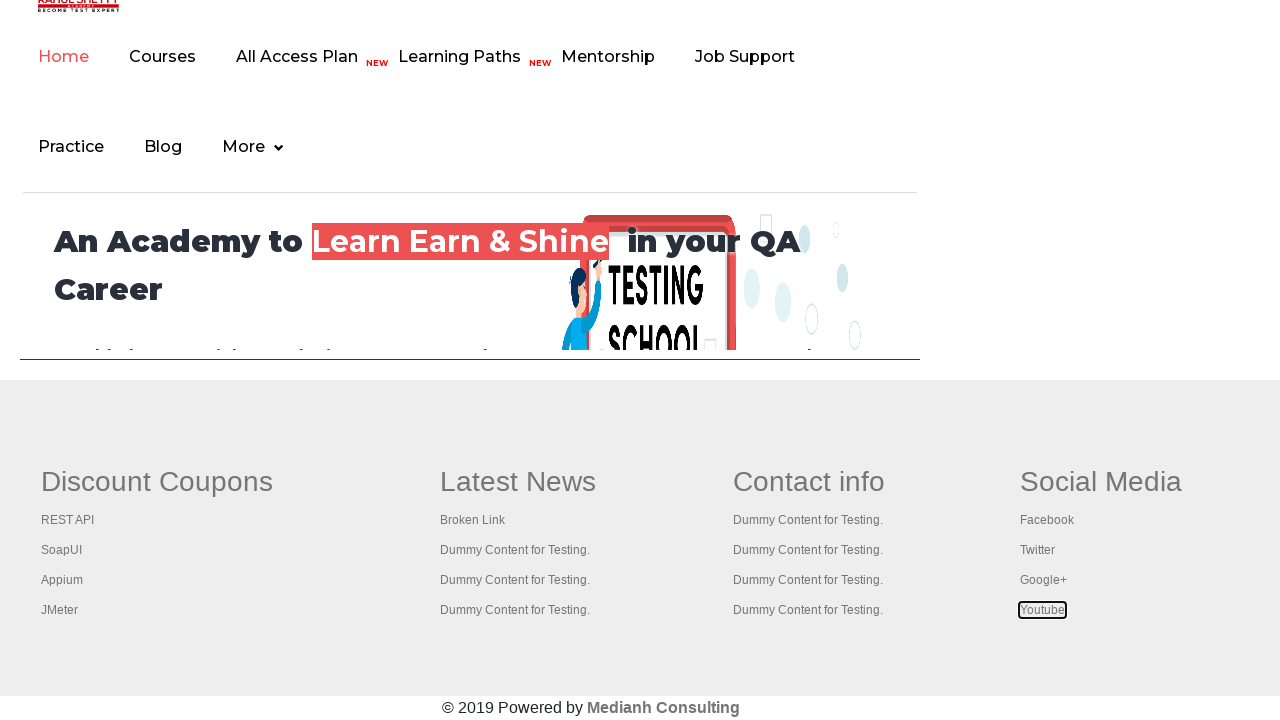